Tests selecting all checkboxes on a form with multiple checkbox fields

Starting URL: https://automationfc.github.io/multiple-fields

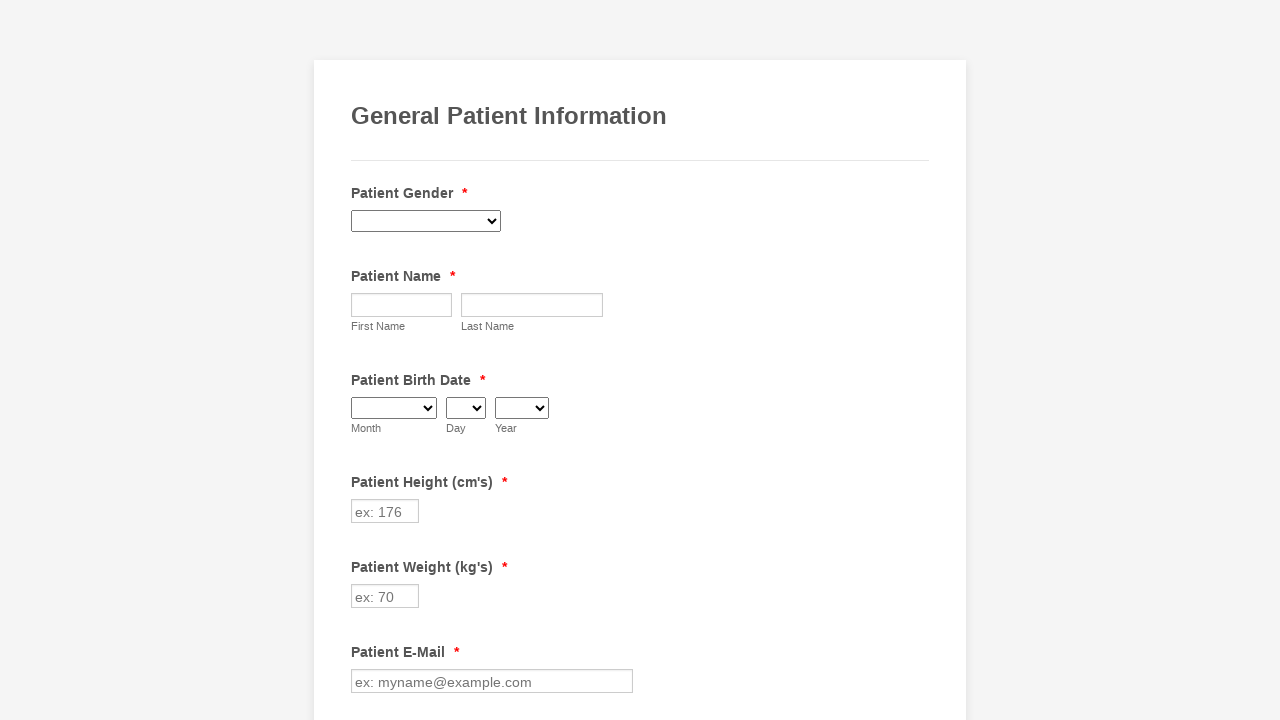

Retrieved all checkboxes from the form
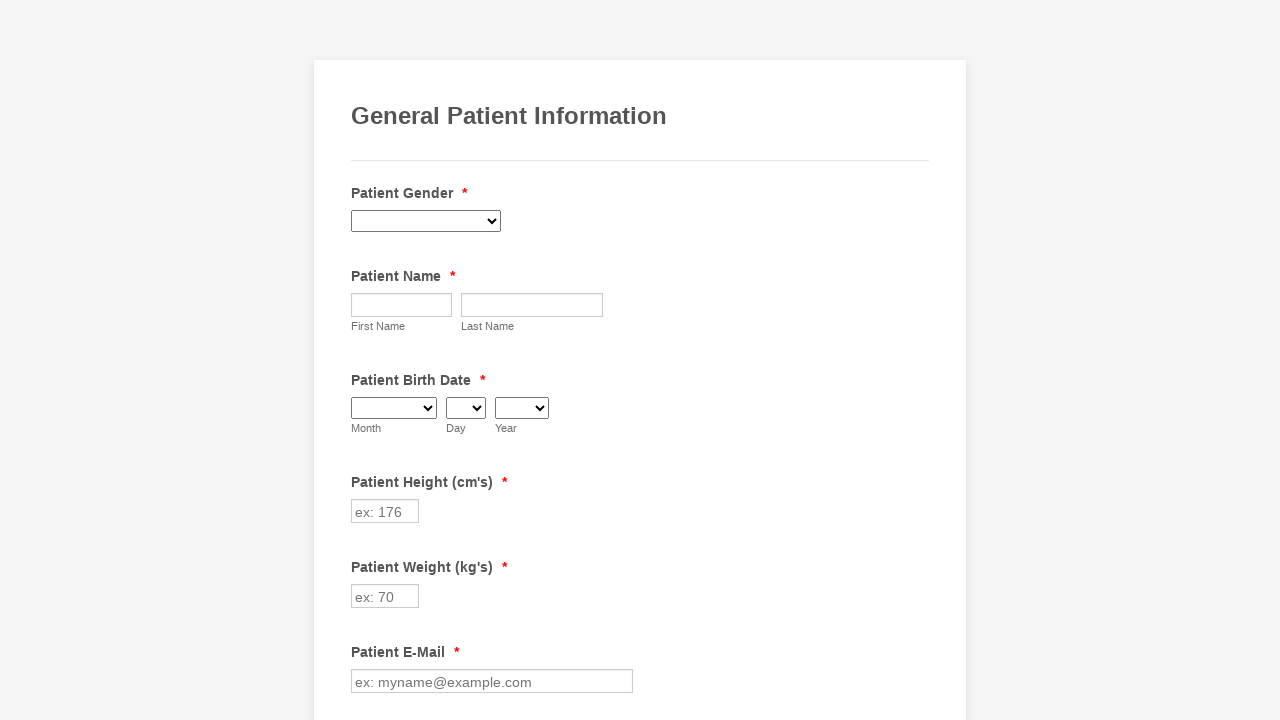

Clicked an unchecked checkbox to select it at (362, 360) on div.form-single-column input.form-checkbox >> nth=0
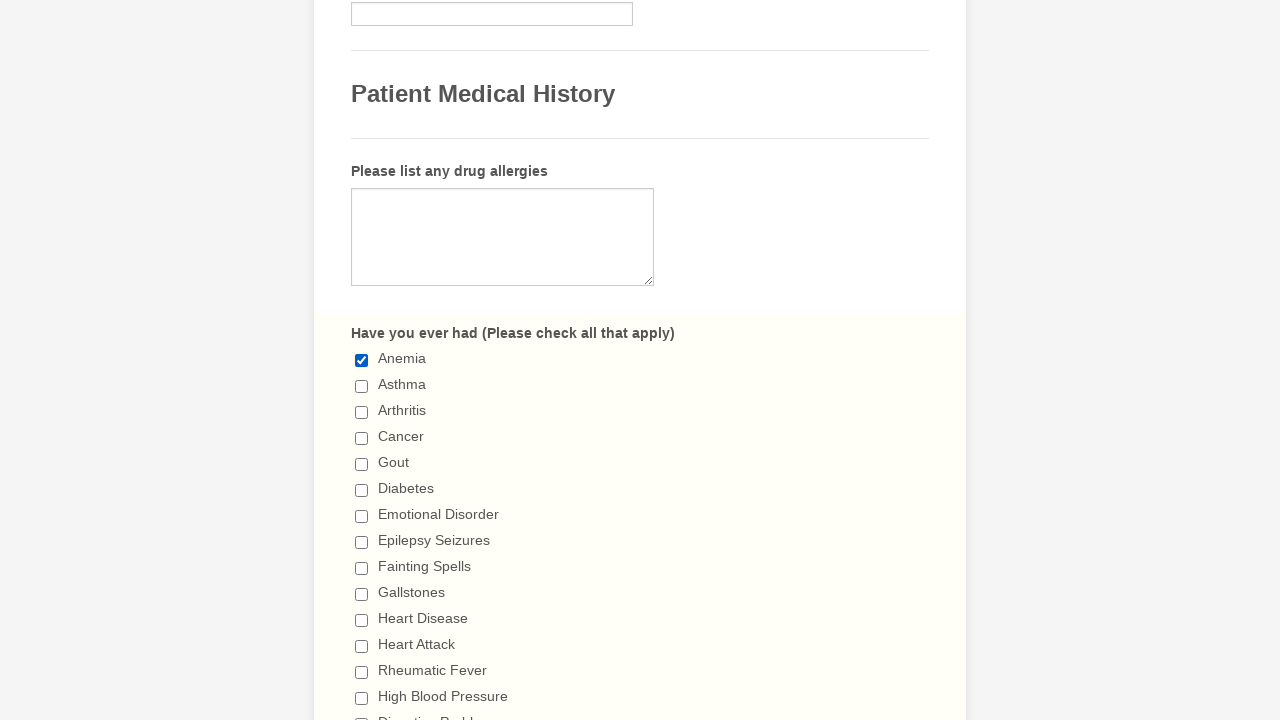

Clicked an unchecked checkbox to select it at (362, 386) on div.form-single-column input.form-checkbox >> nth=1
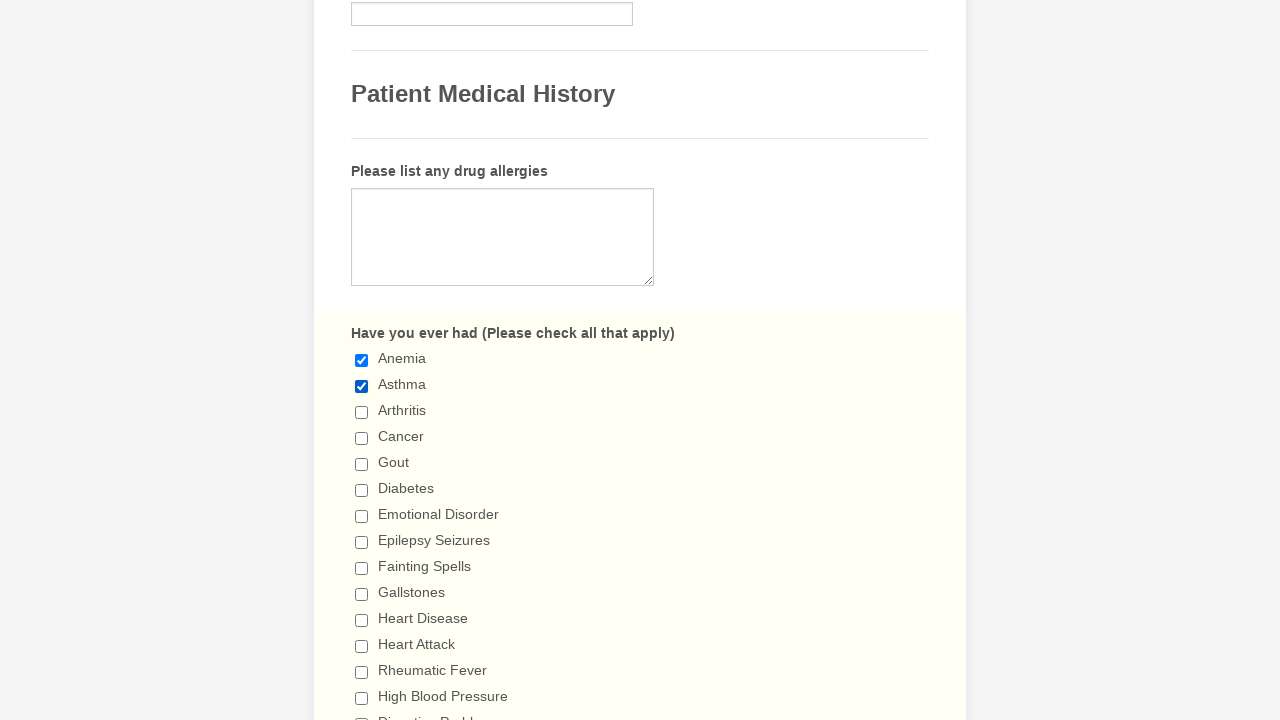

Clicked an unchecked checkbox to select it at (362, 412) on div.form-single-column input.form-checkbox >> nth=2
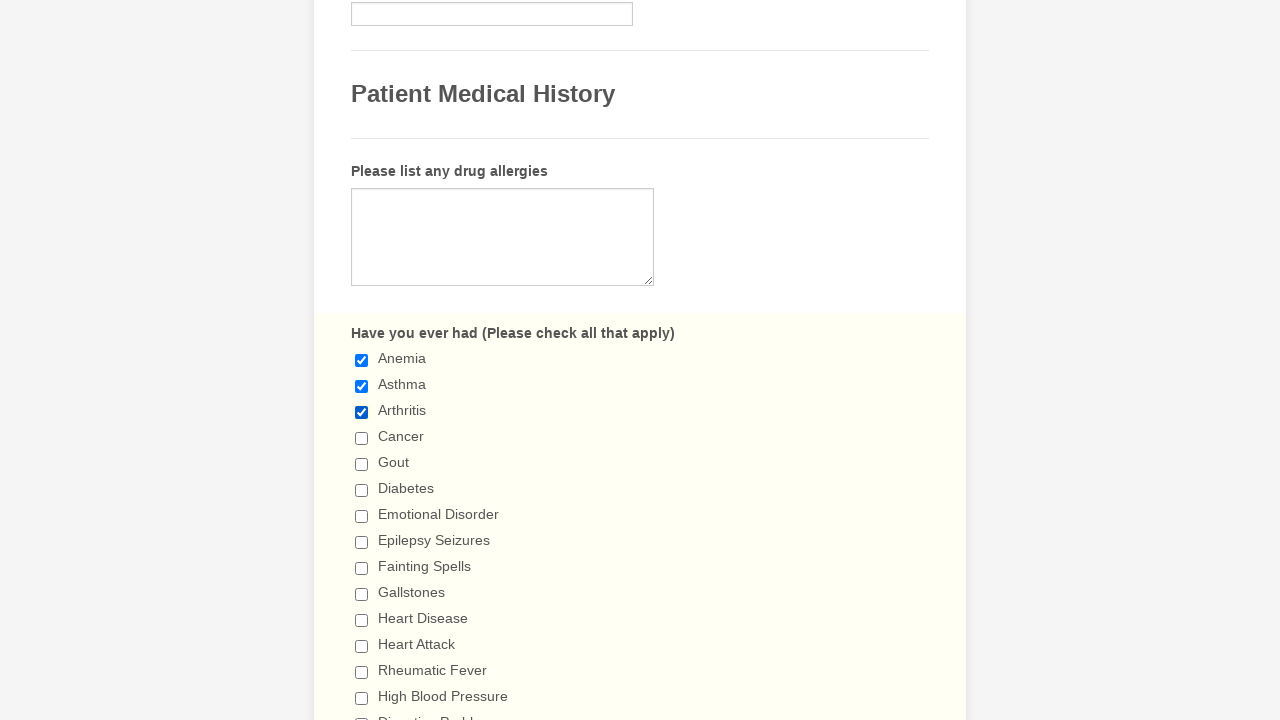

Clicked an unchecked checkbox to select it at (362, 438) on div.form-single-column input.form-checkbox >> nth=3
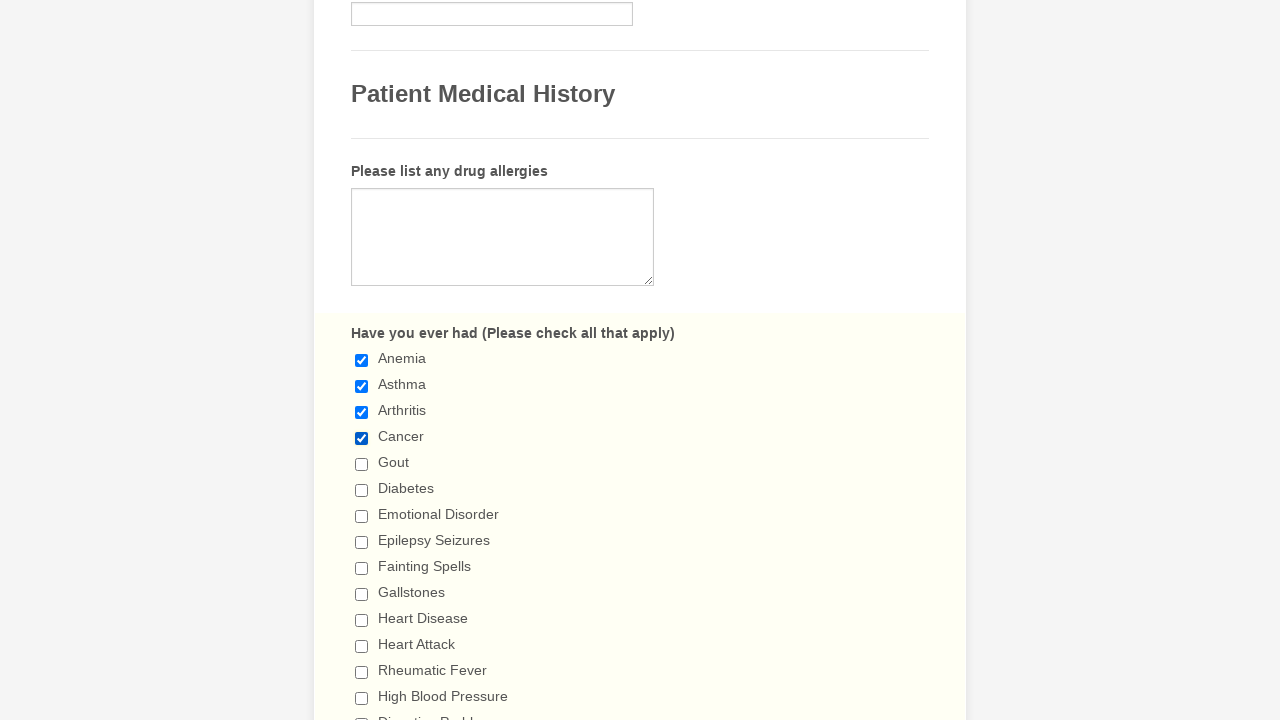

Clicked an unchecked checkbox to select it at (362, 464) on div.form-single-column input.form-checkbox >> nth=4
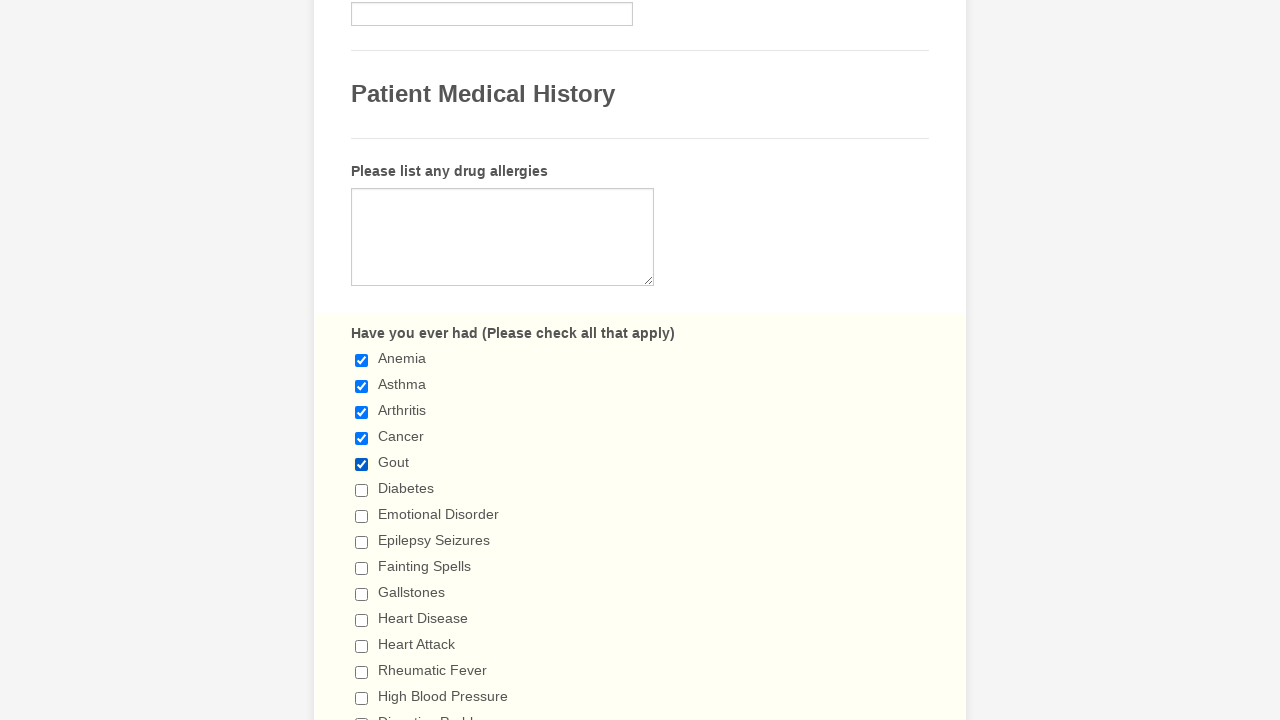

Clicked an unchecked checkbox to select it at (362, 490) on div.form-single-column input.form-checkbox >> nth=5
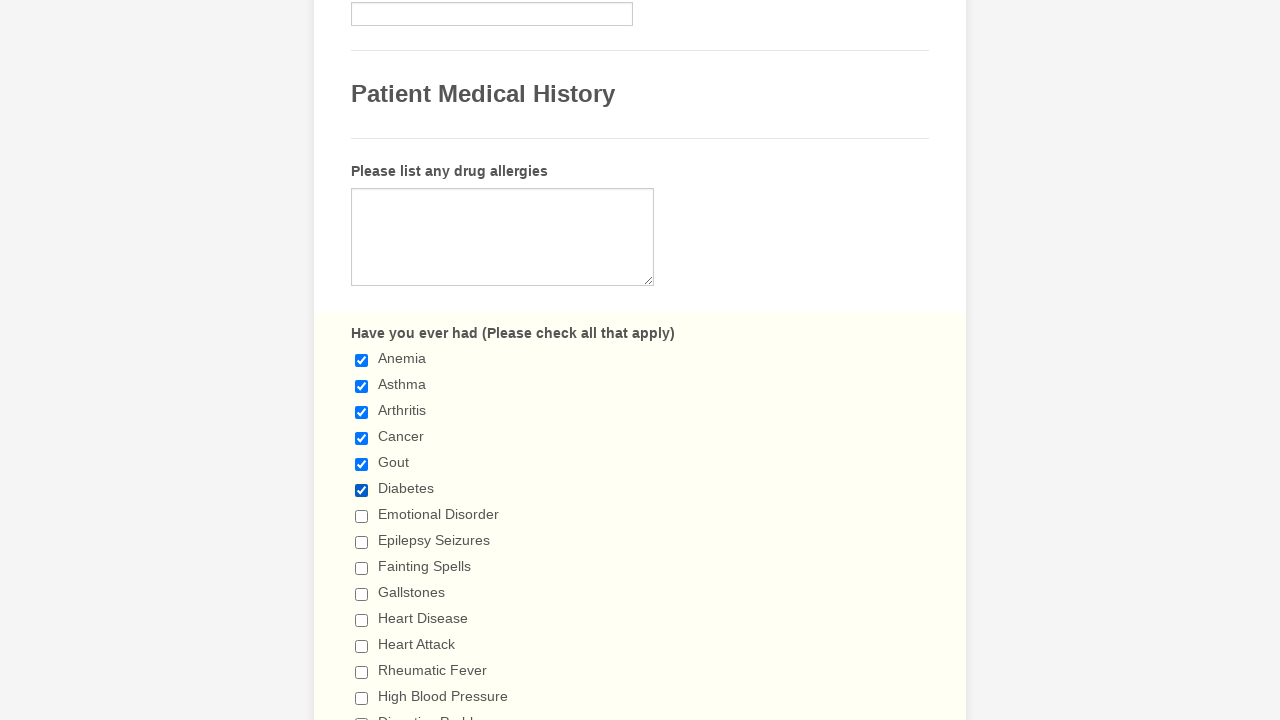

Clicked an unchecked checkbox to select it at (362, 516) on div.form-single-column input.form-checkbox >> nth=6
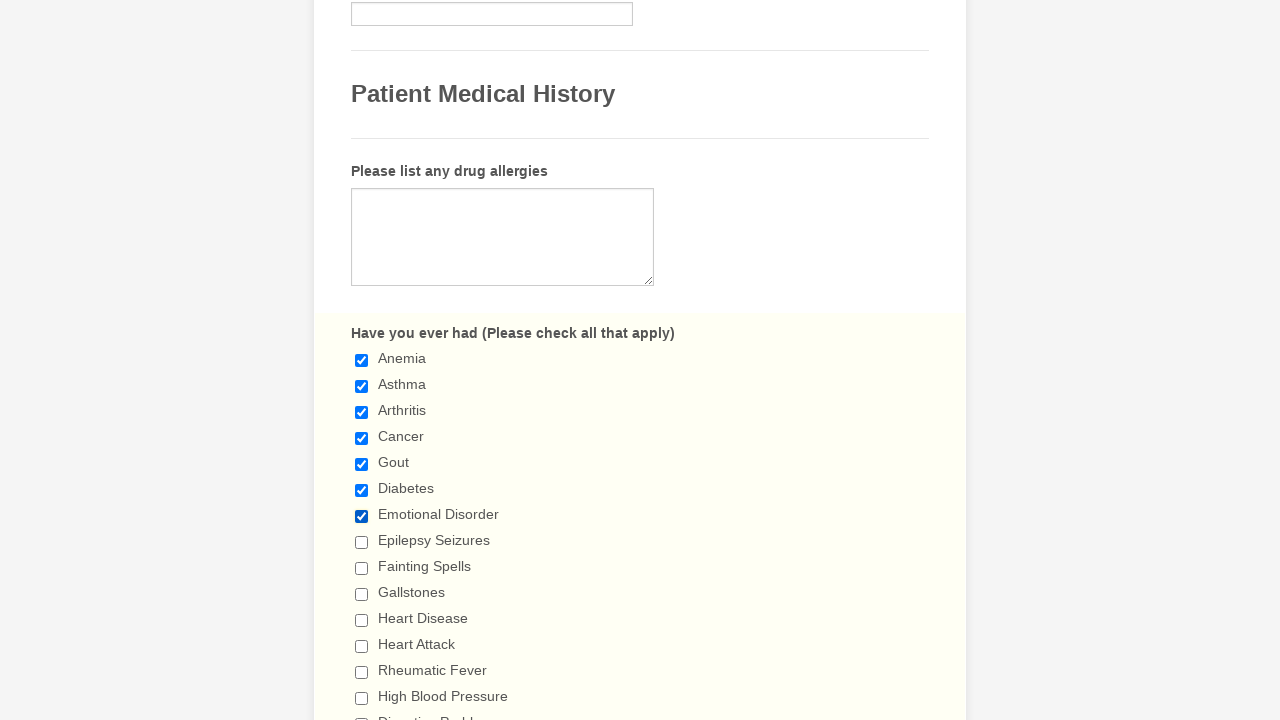

Clicked an unchecked checkbox to select it at (362, 542) on div.form-single-column input.form-checkbox >> nth=7
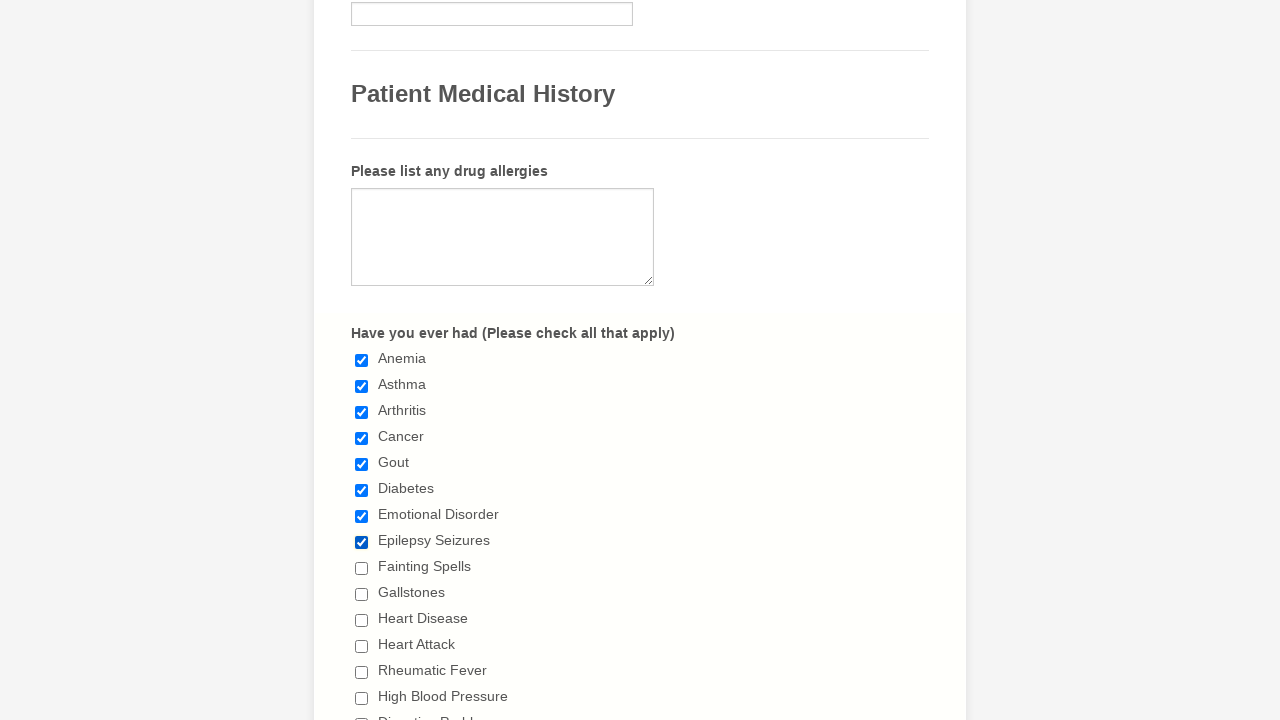

Clicked an unchecked checkbox to select it at (362, 568) on div.form-single-column input.form-checkbox >> nth=8
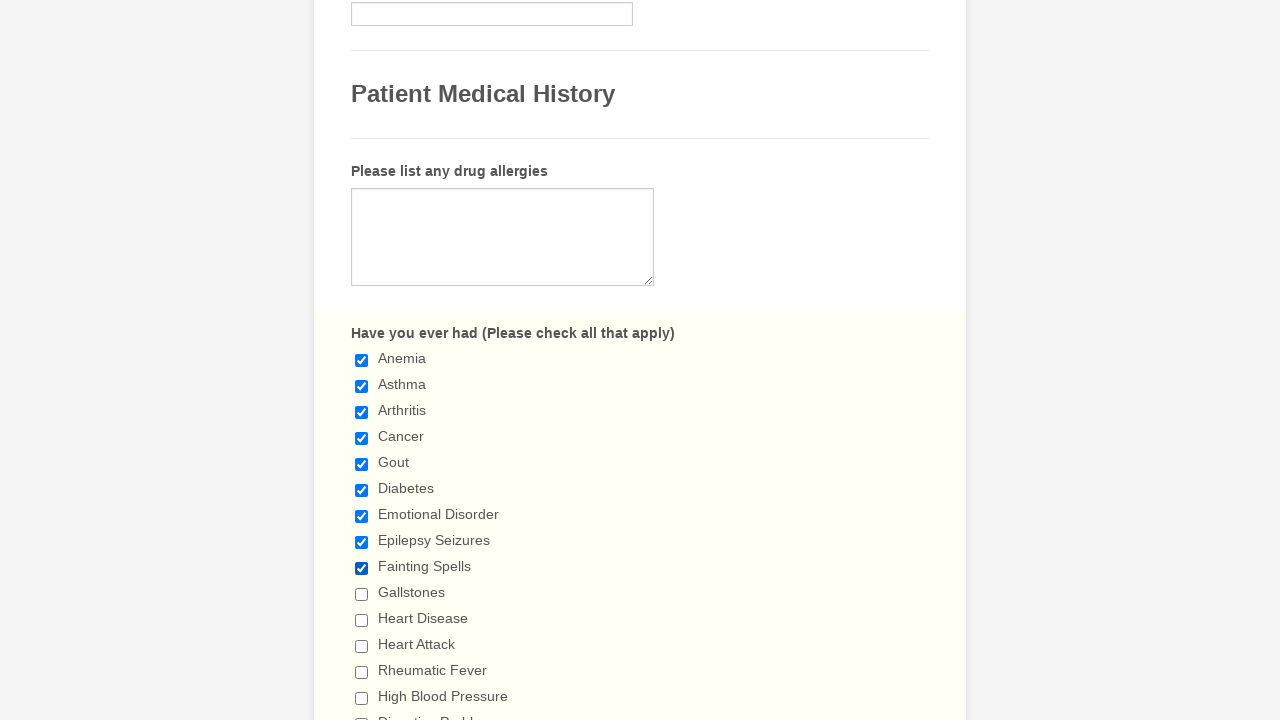

Clicked an unchecked checkbox to select it at (362, 594) on div.form-single-column input.form-checkbox >> nth=9
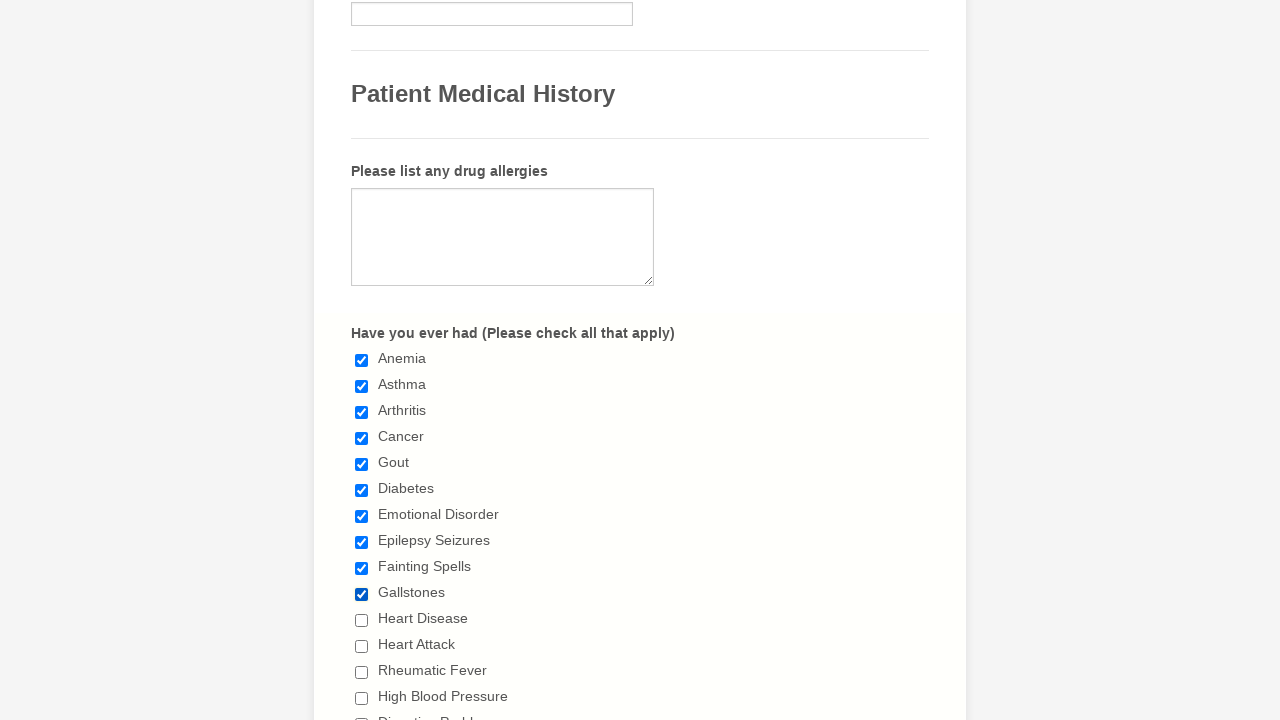

Clicked an unchecked checkbox to select it at (362, 620) on div.form-single-column input.form-checkbox >> nth=10
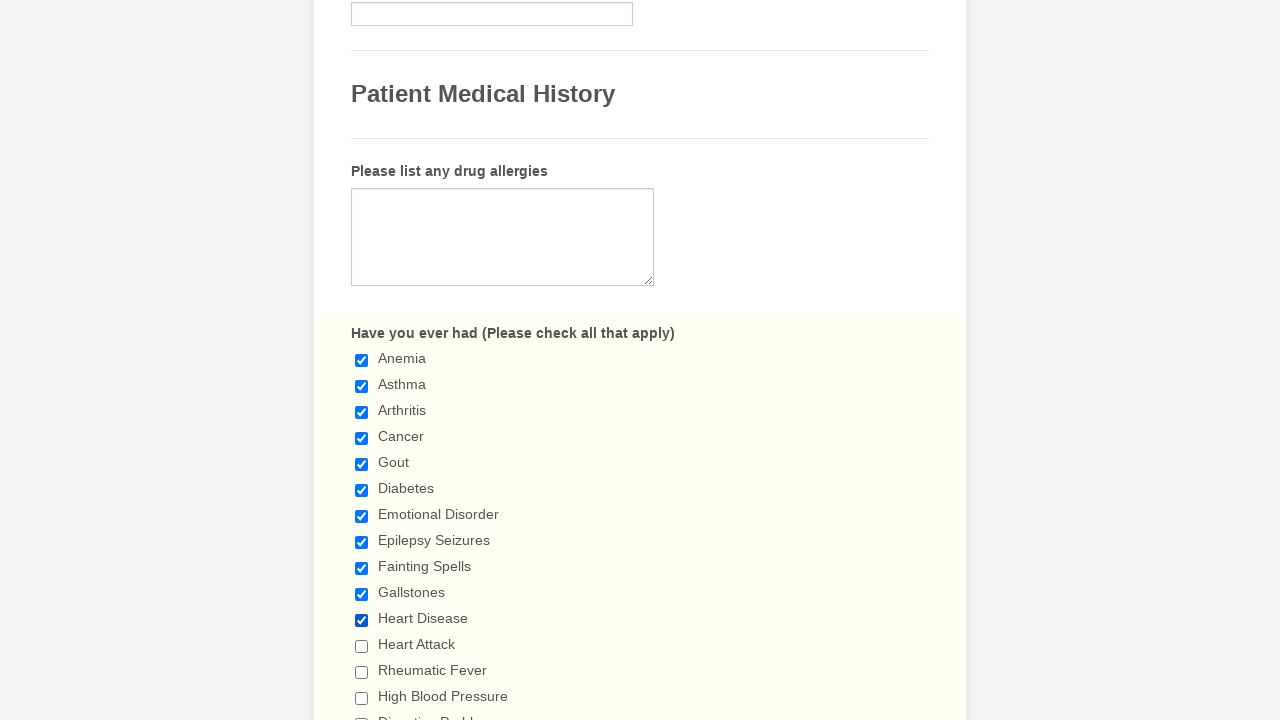

Clicked an unchecked checkbox to select it at (362, 646) on div.form-single-column input.form-checkbox >> nth=11
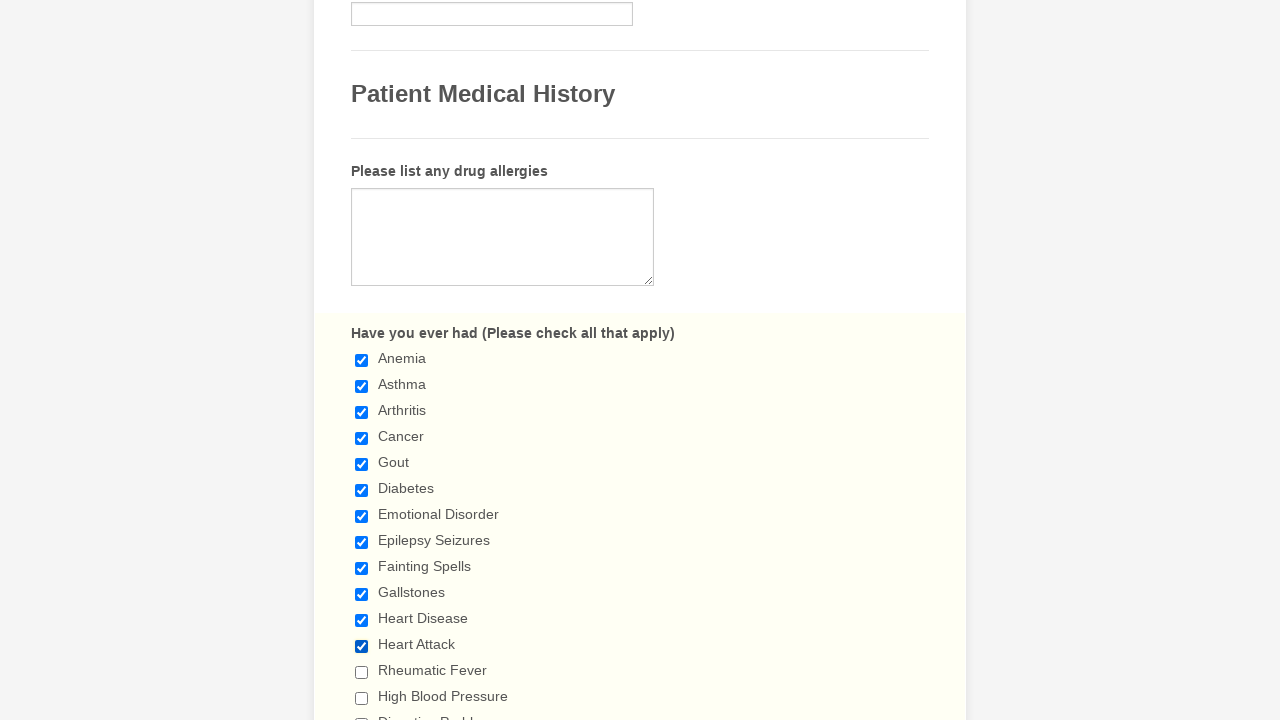

Clicked an unchecked checkbox to select it at (362, 672) on div.form-single-column input.form-checkbox >> nth=12
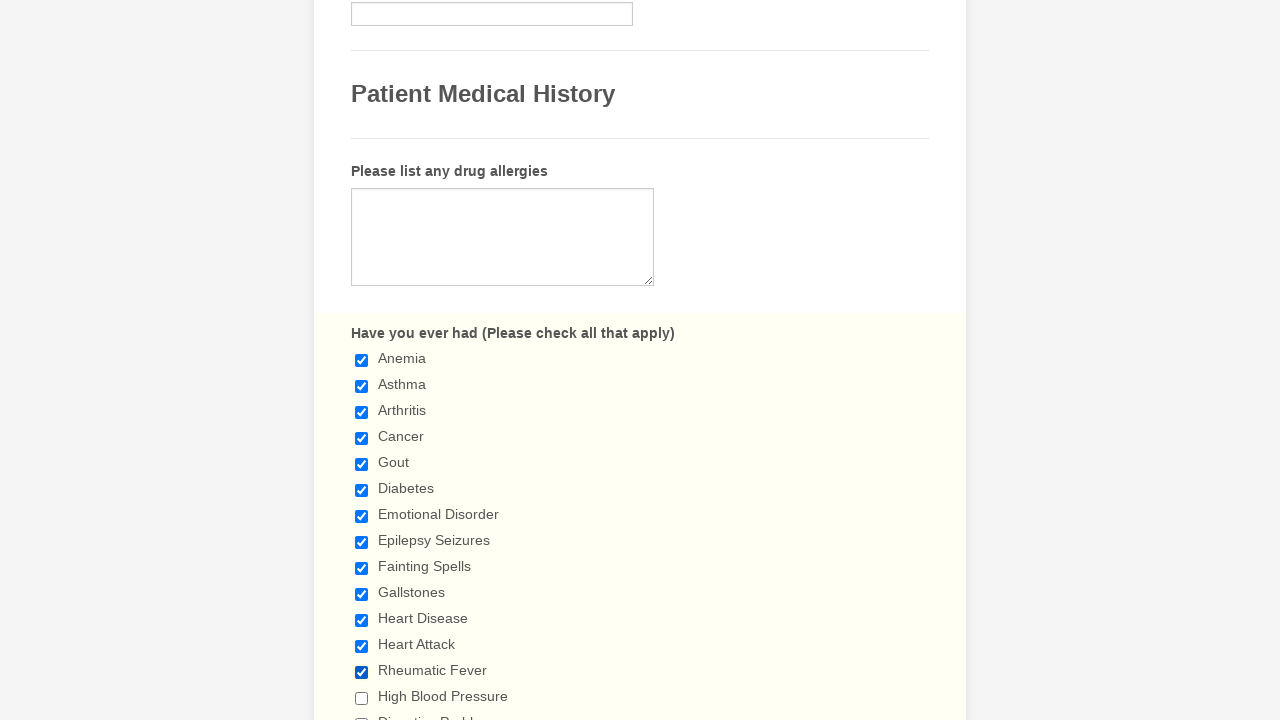

Clicked an unchecked checkbox to select it at (362, 698) on div.form-single-column input.form-checkbox >> nth=13
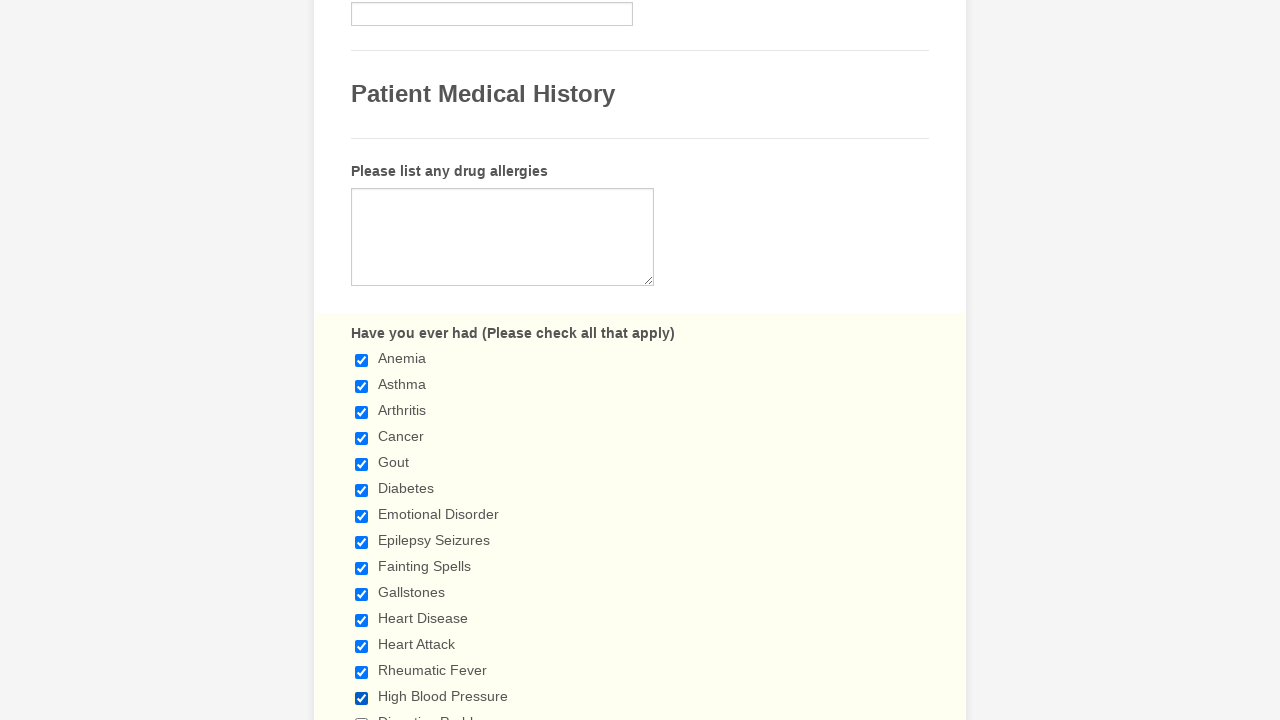

Clicked an unchecked checkbox to select it at (362, 714) on div.form-single-column input.form-checkbox >> nth=14
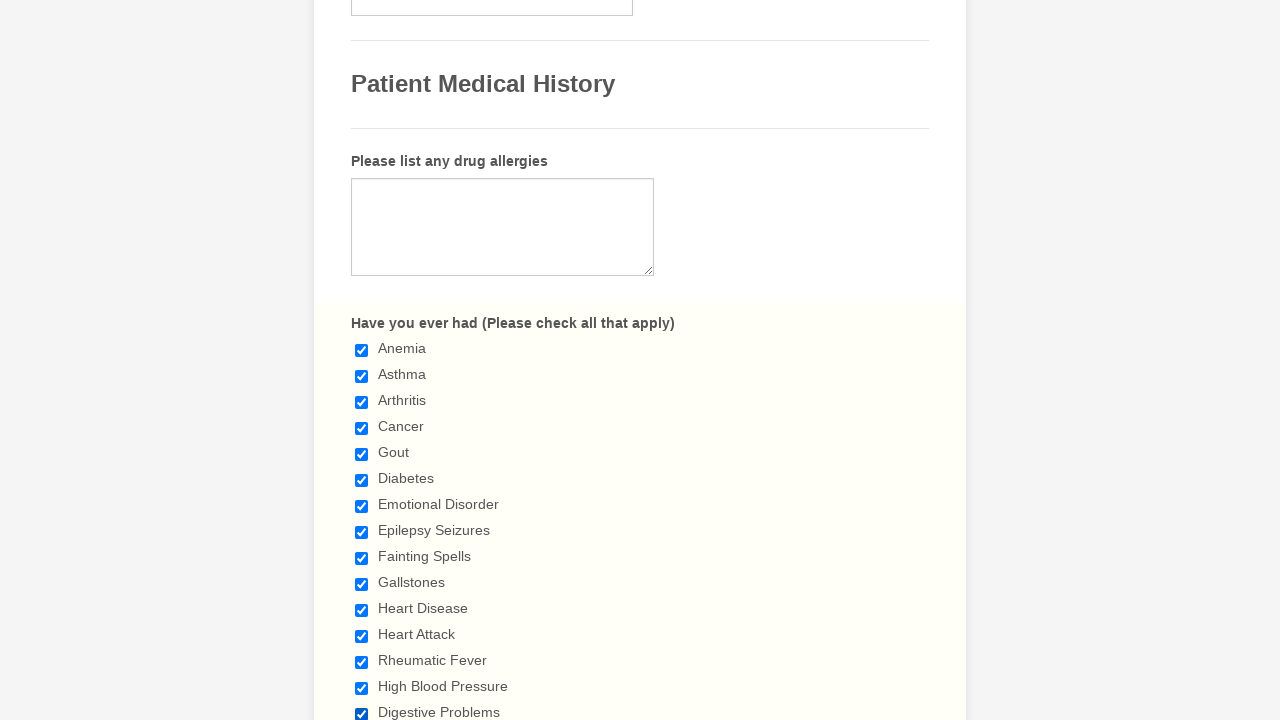

Clicked an unchecked checkbox to select it at (362, 360) on div.form-single-column input.form-checkbox >> nth=15
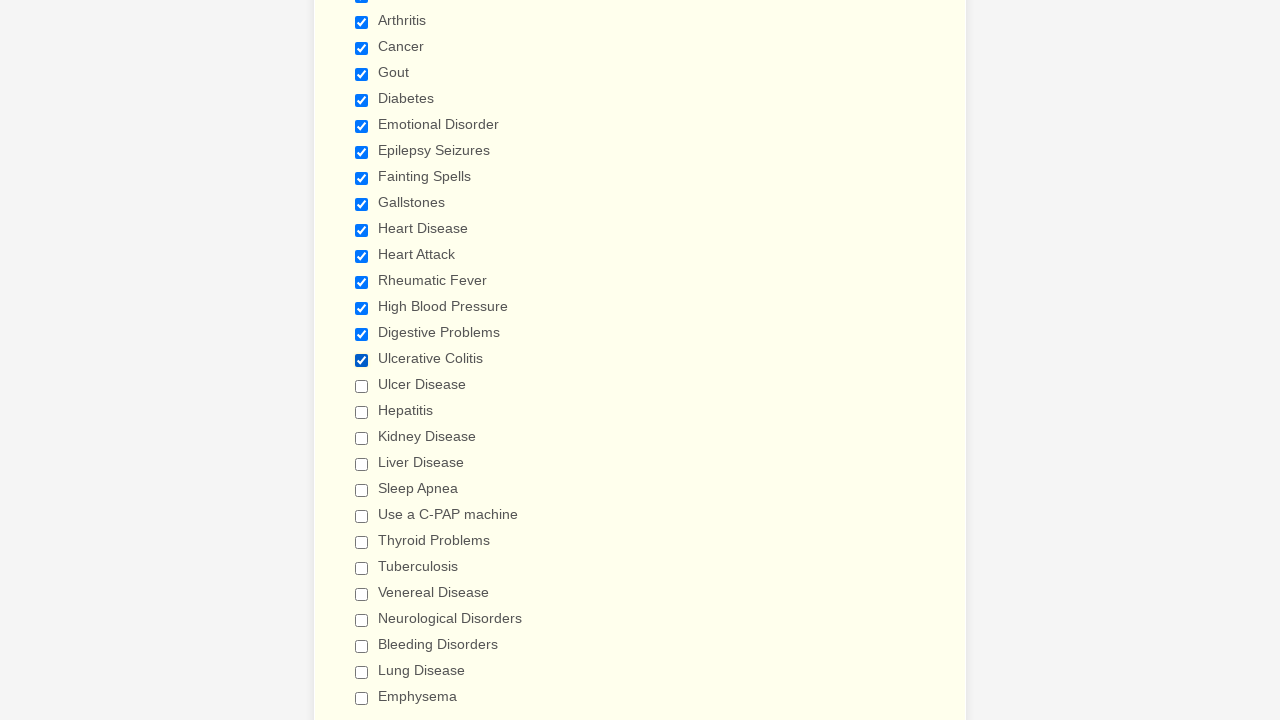

Clicked an unchecked checkbox to select it at (362, 386) on div.form-single-column input.form-checkbox >> nth=16
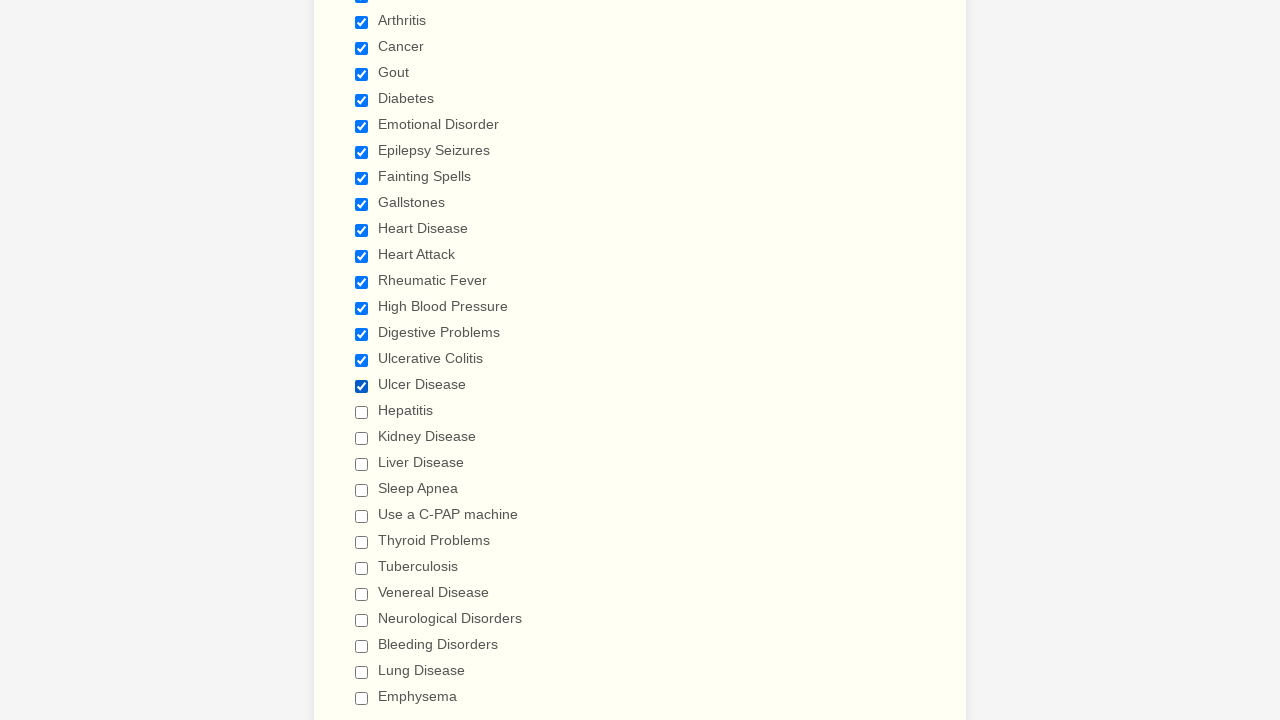

Clicked an unchecked checkbox to select it at (362, 412) on div.form-single-column input.form-checkbox >> nth=17
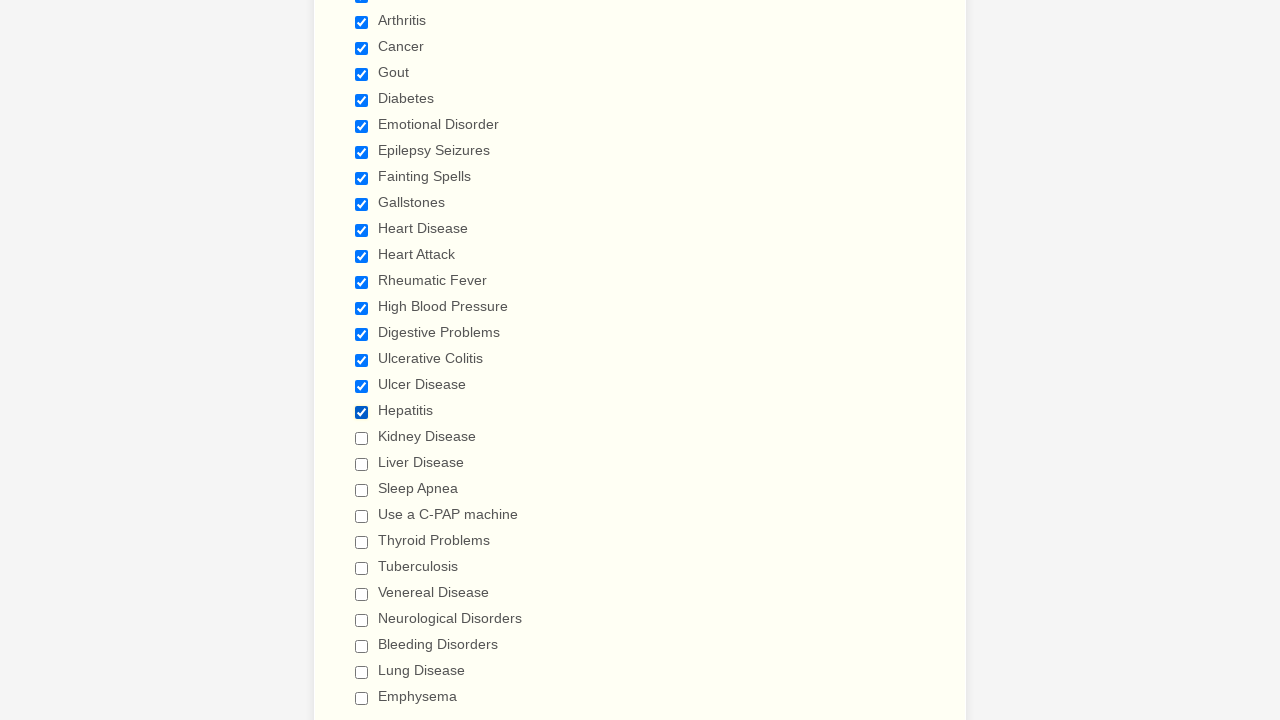

Clicked an unchecked checkbox to select it at (362, 438) on div.form-single-column input.form-checkbox >> nth=18
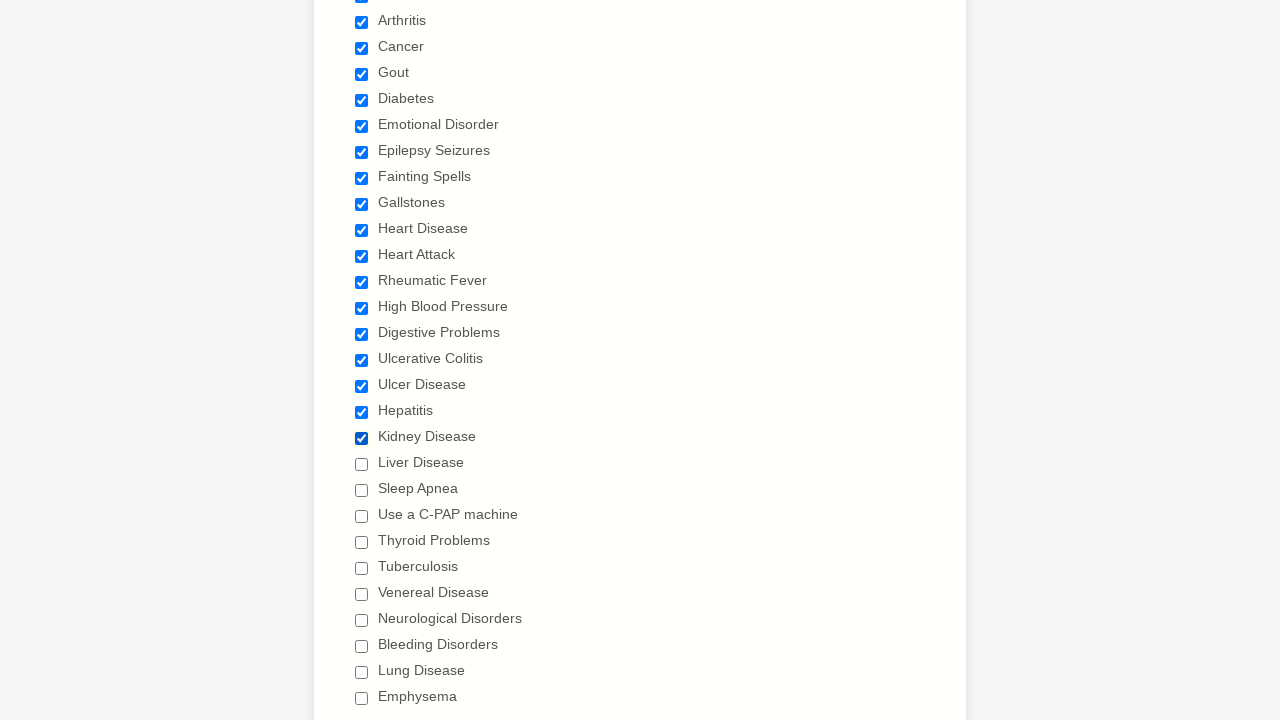

Clicked an unchecked checkbox to select it at (362, 464) on div.form-single-column input.form-checkbox >> nth=19
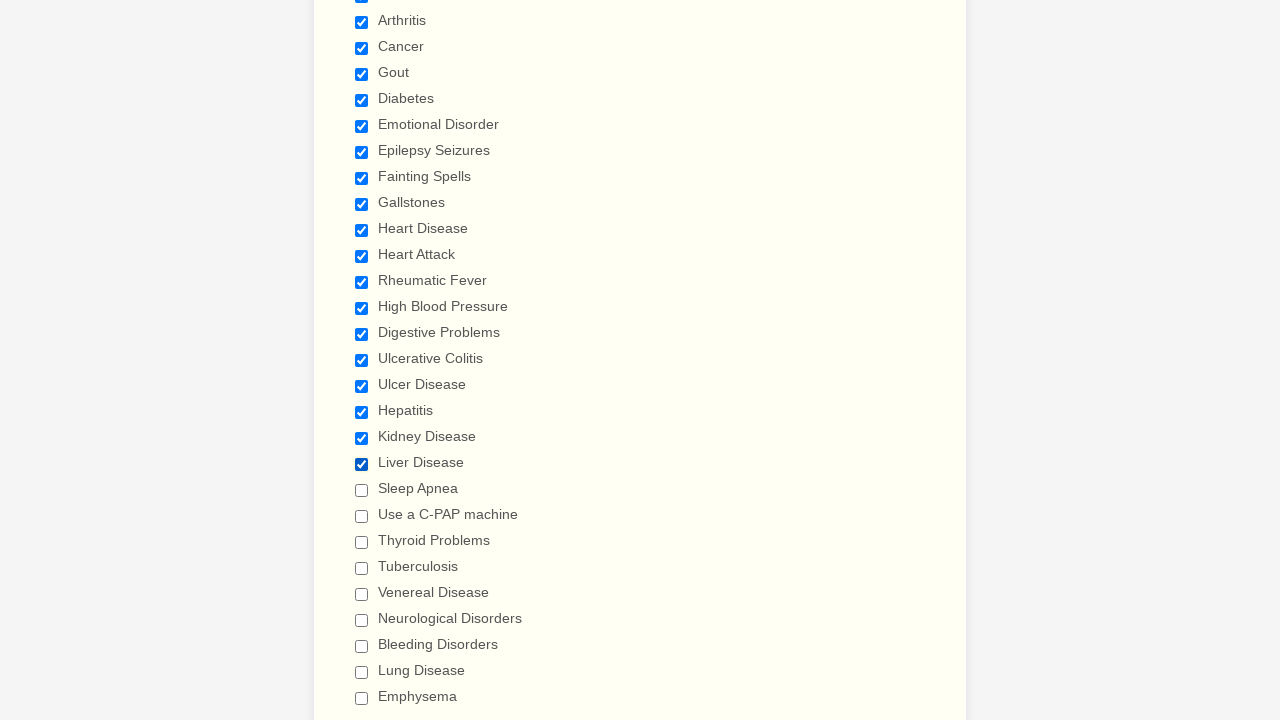

Clicked an unchecked checkbox to select it at (362, 490) on div.form-single-column input.form-checkbox >> nth=20
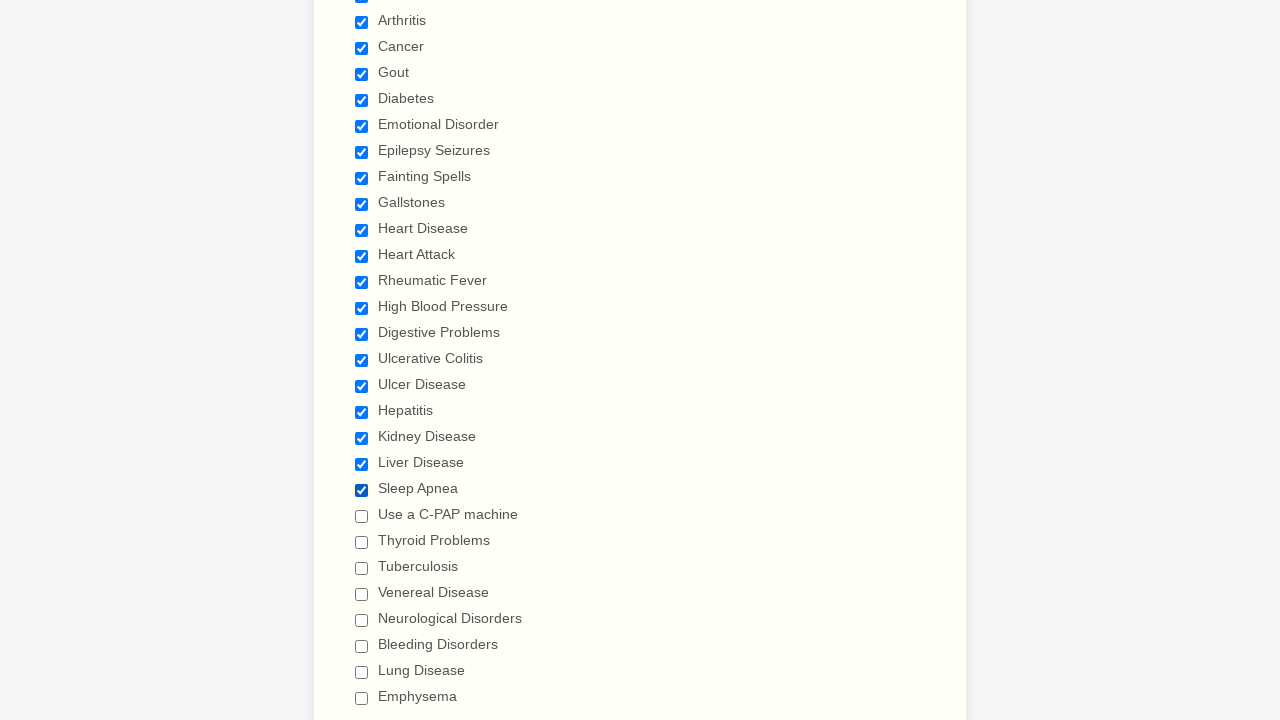

Clicked an unchecked checkbox to select it at (362, 516) on div.form-single-column input.form-checkbox >> nth=21
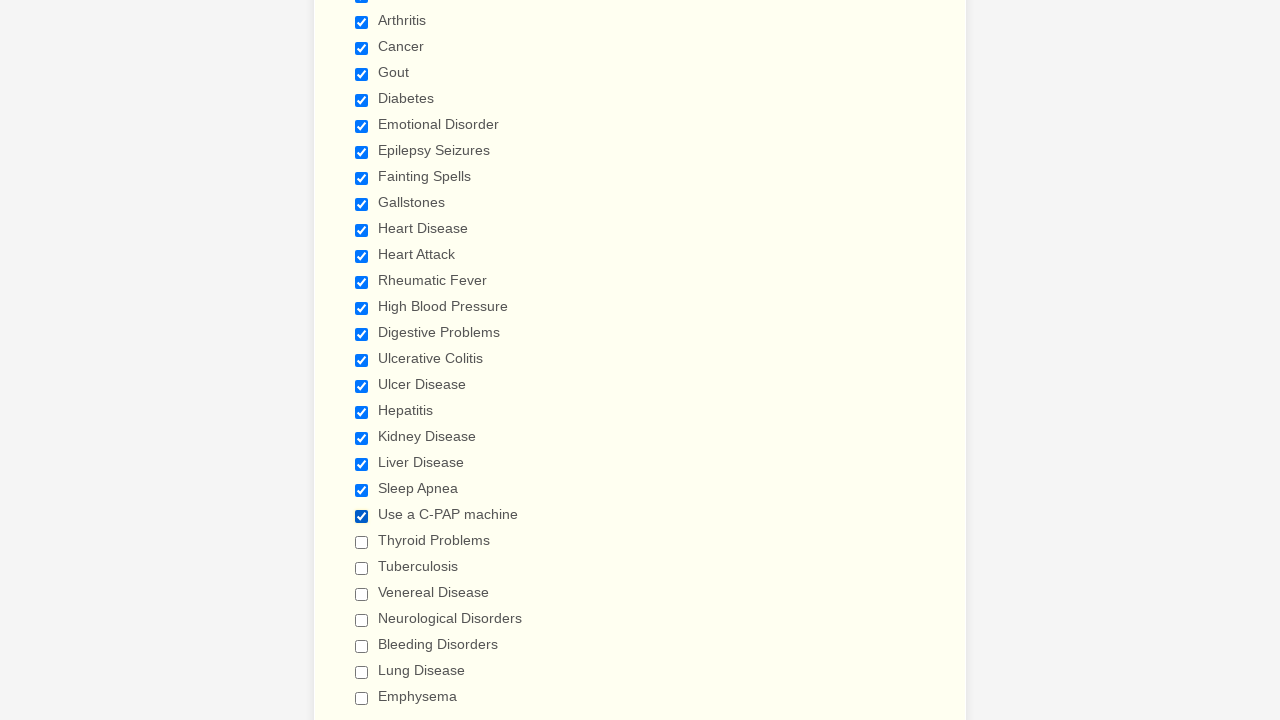

Clicked an unchecked checkbox to select it at (362, 542) on div.form-single-column input.form-checkbox >> nth=22
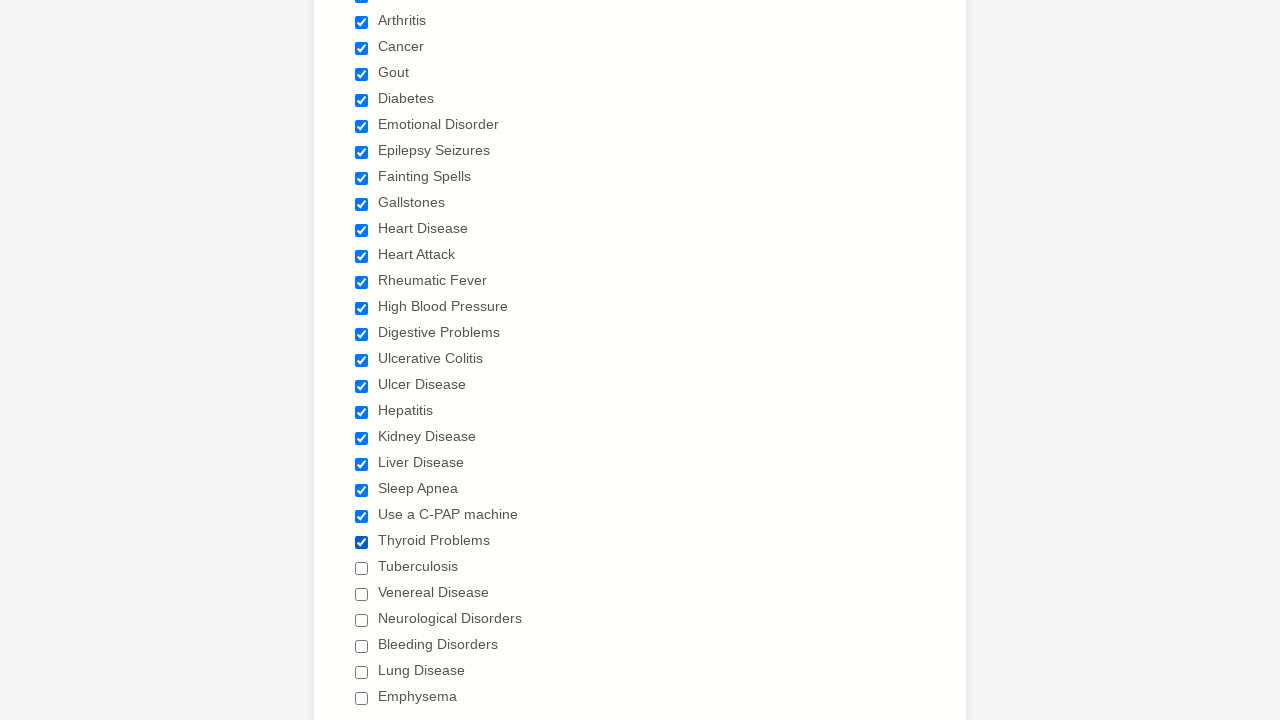

Clicked an unchecked checkbox to select it at (362, 568) on div.form-single-column input.form-checkbox >> nth=23
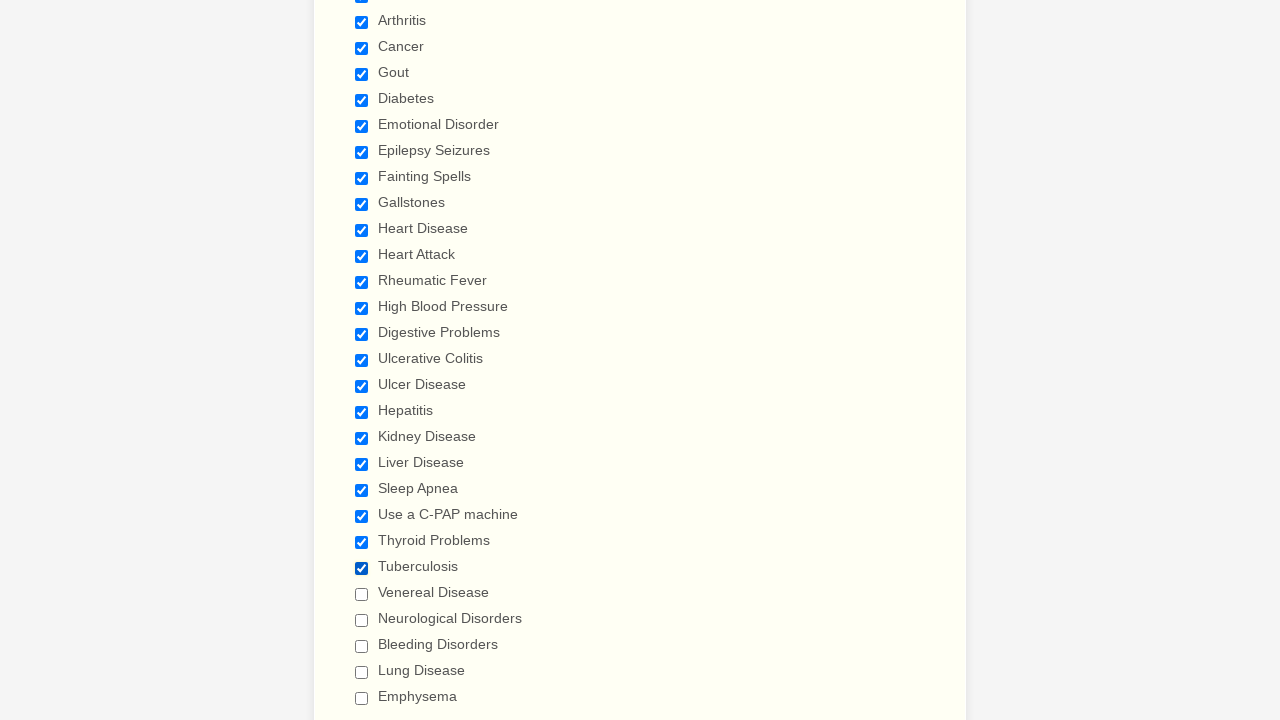

Clicked an unchecked checkbox to select it at (362, 594) on div.form-single-column input.form-checkbox >> nth=24
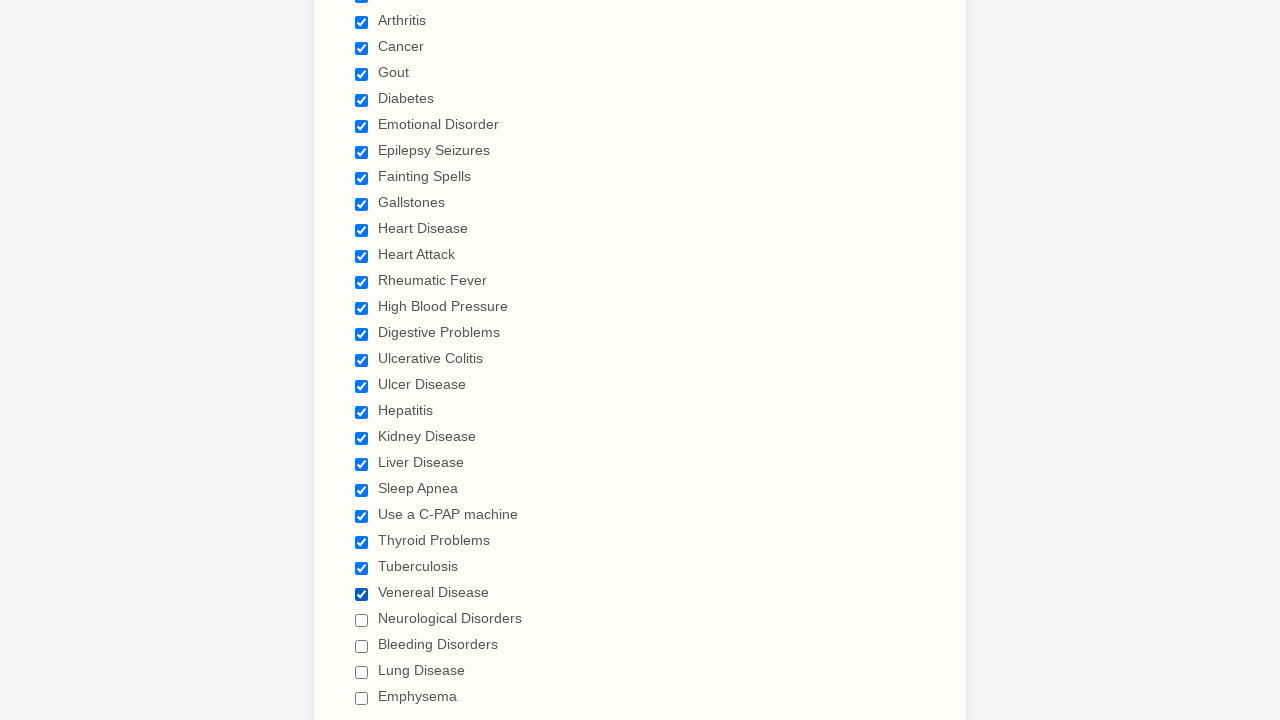

Clicked an unchecked checkbox to select it at (362, 620) on div.form-single-column input.form-checkbox >> nth=25
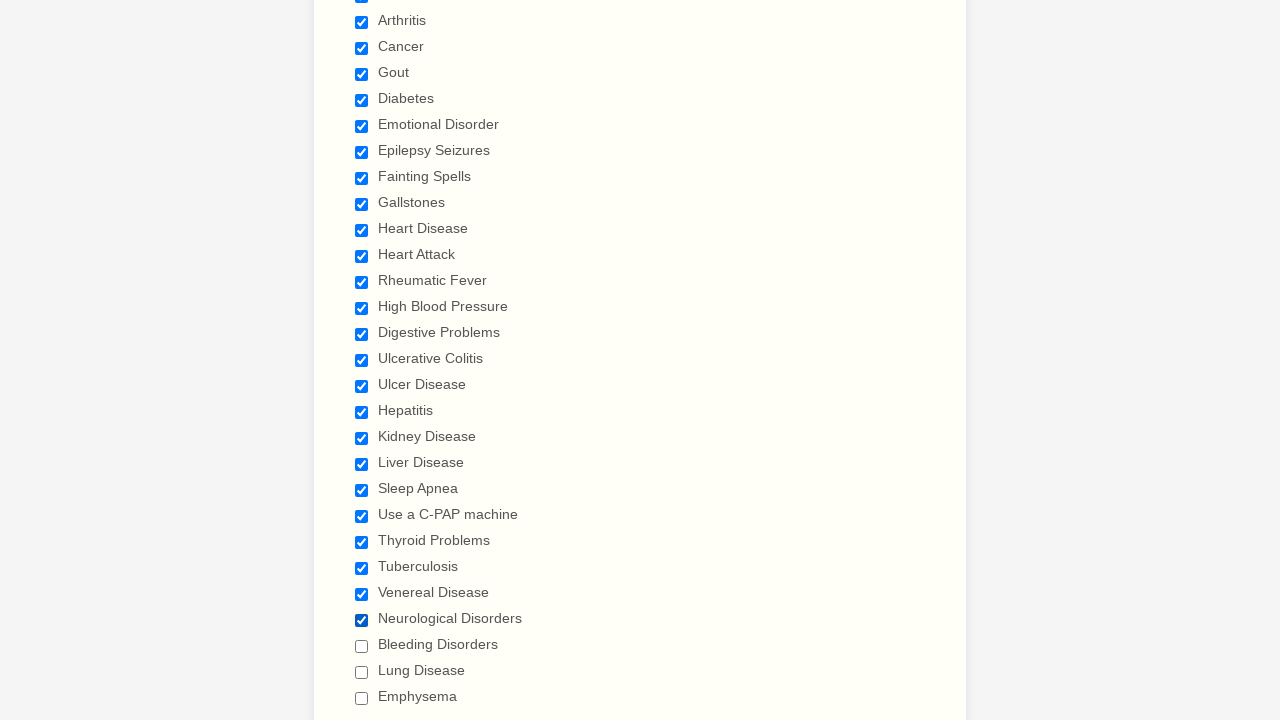

Clicked an unchecked checkbox to select it at (362, 646) on div.form-single-column input.form-checkbox >> nth=26
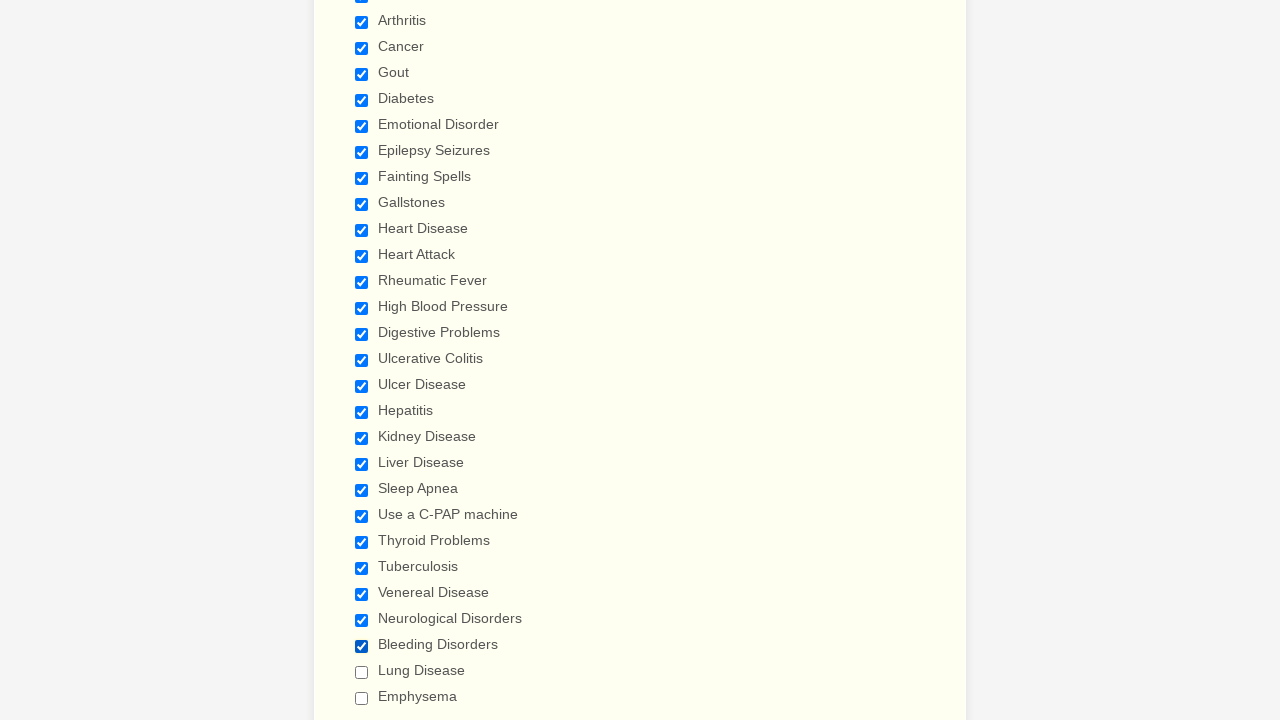

Clicked an unchecked checkbox to select it at (362, 672) on div.form-single-column input.form-checkbox >> nth=27
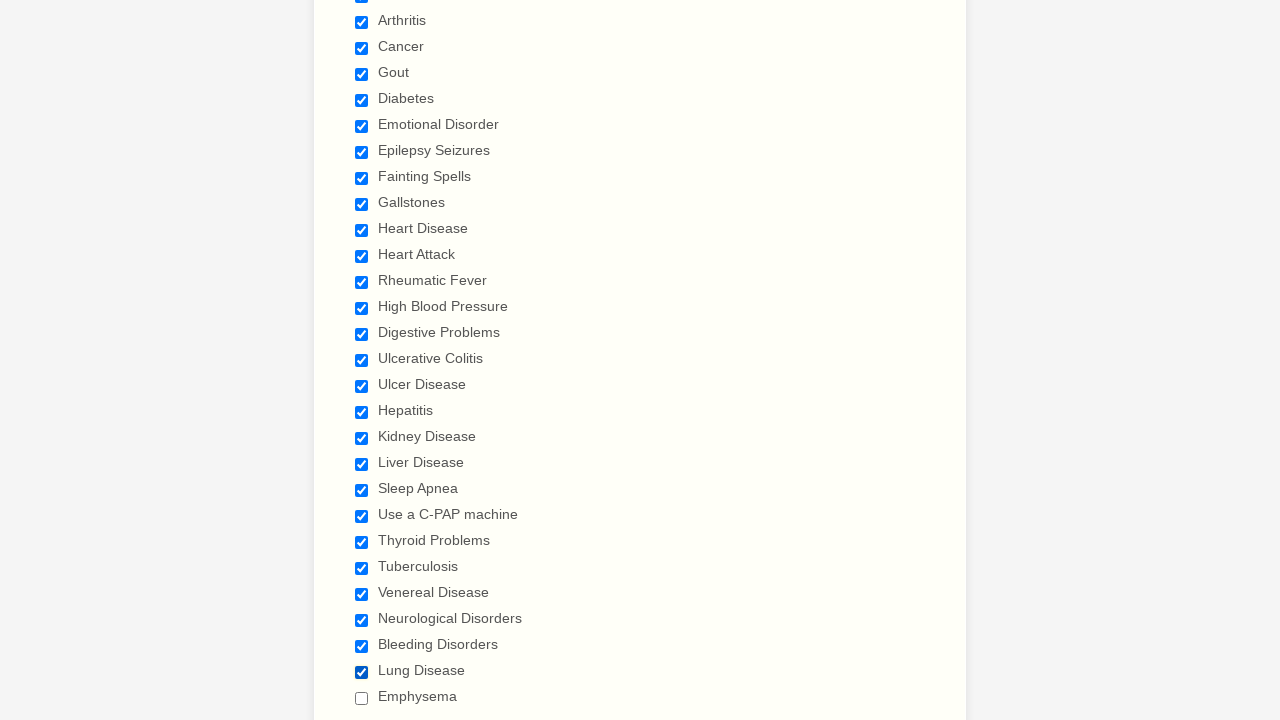

Clicked an unchecked checkbox to select it at (362, 698) on div.form-single-column input.form-checkbox >> nth=28
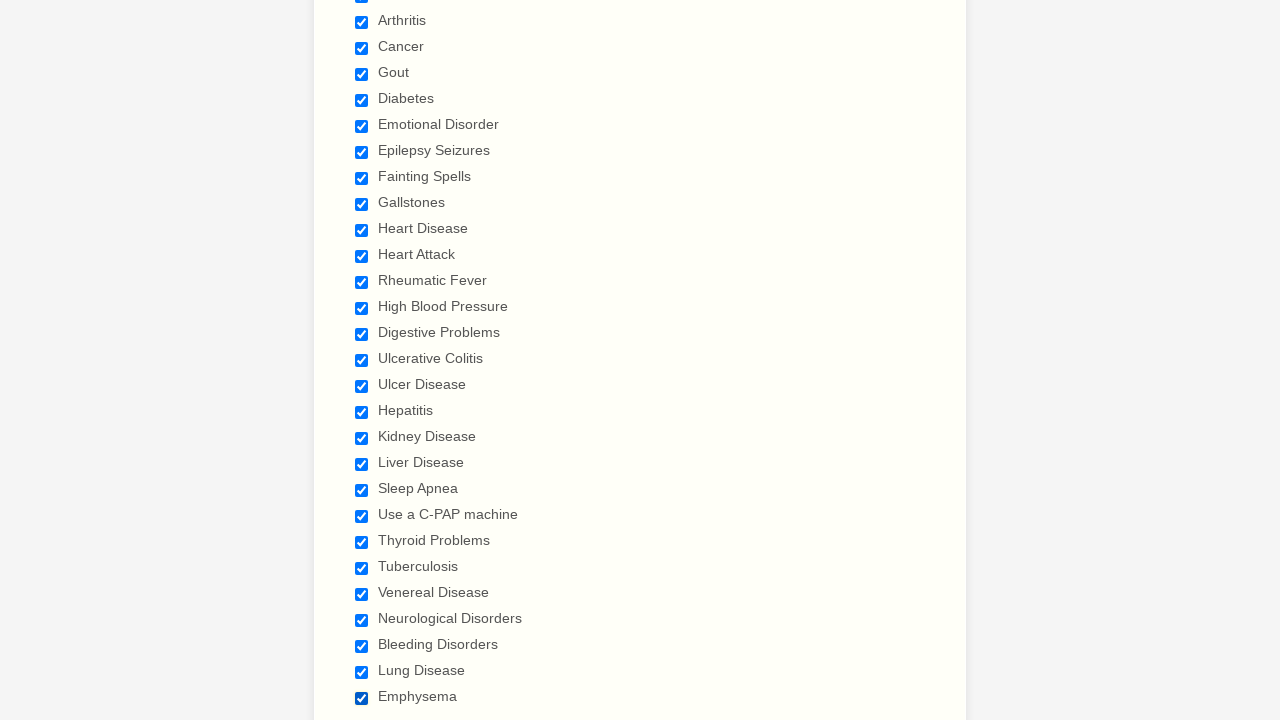

Verified that a checkbox is selected
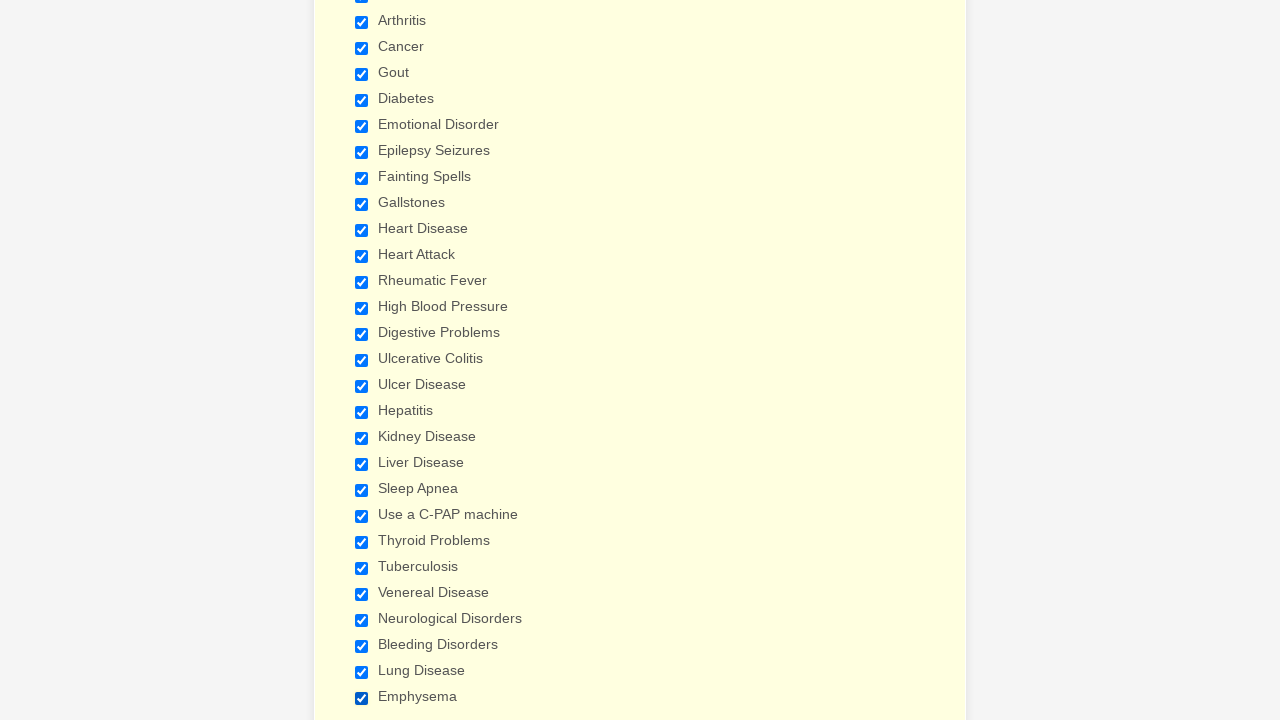

Verified that a checkbox is selected
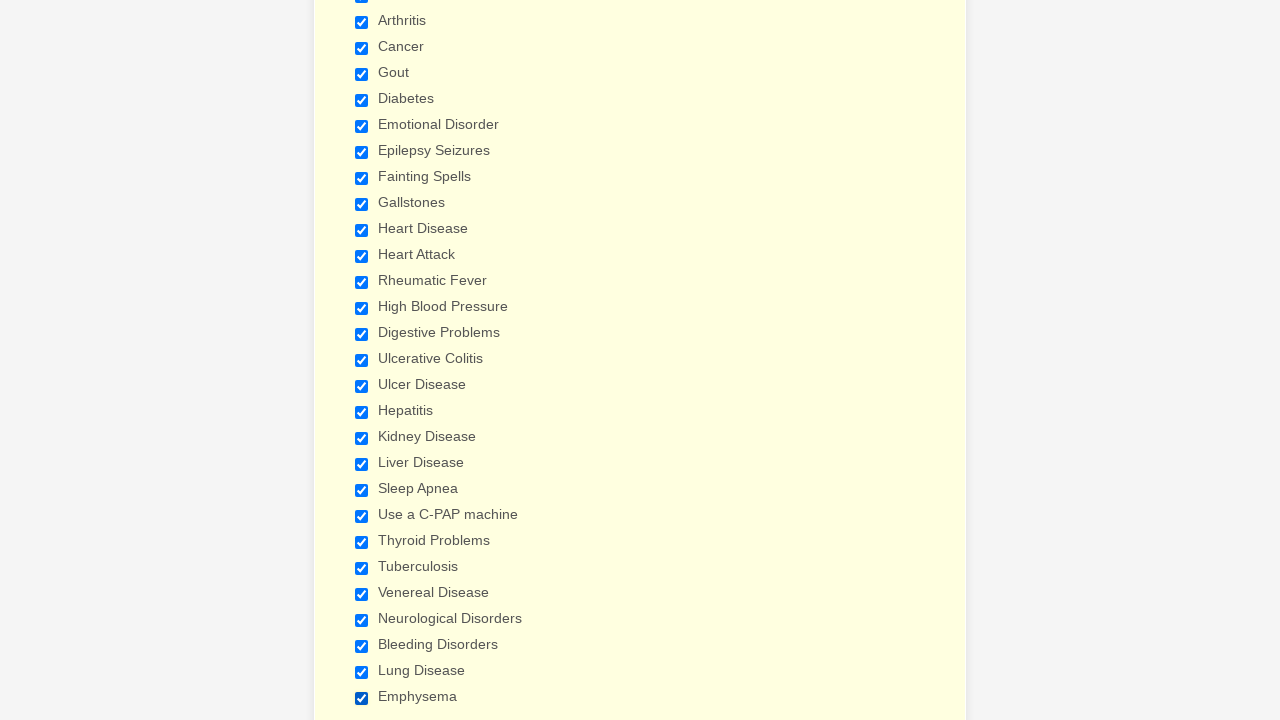

Verified that a checkbox is selected
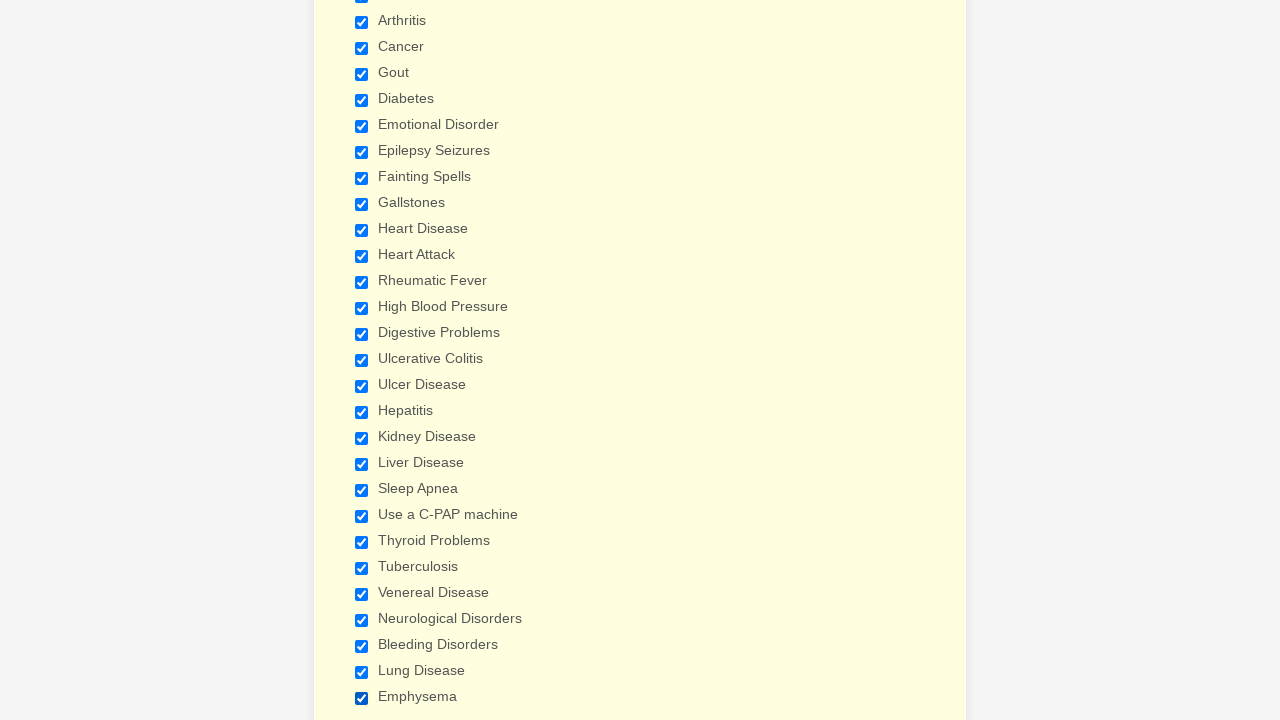

Verified that a checkbox is selected
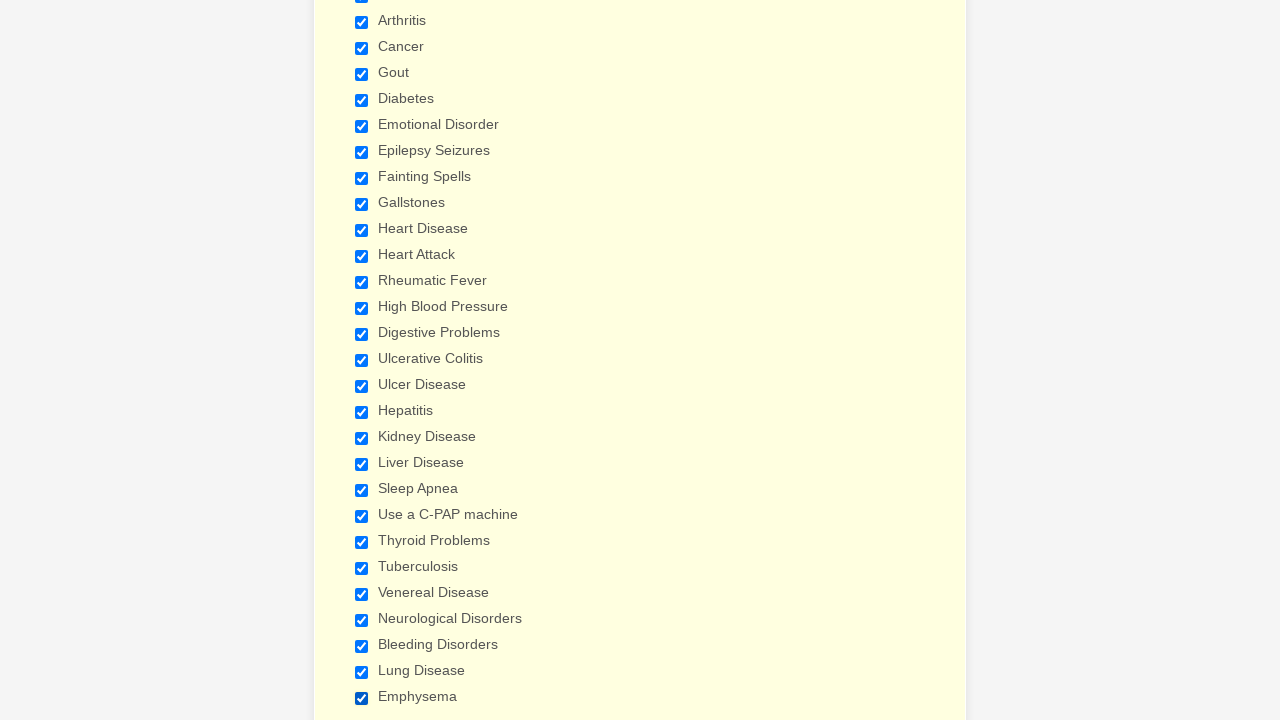

Verified that a checkbox is selected
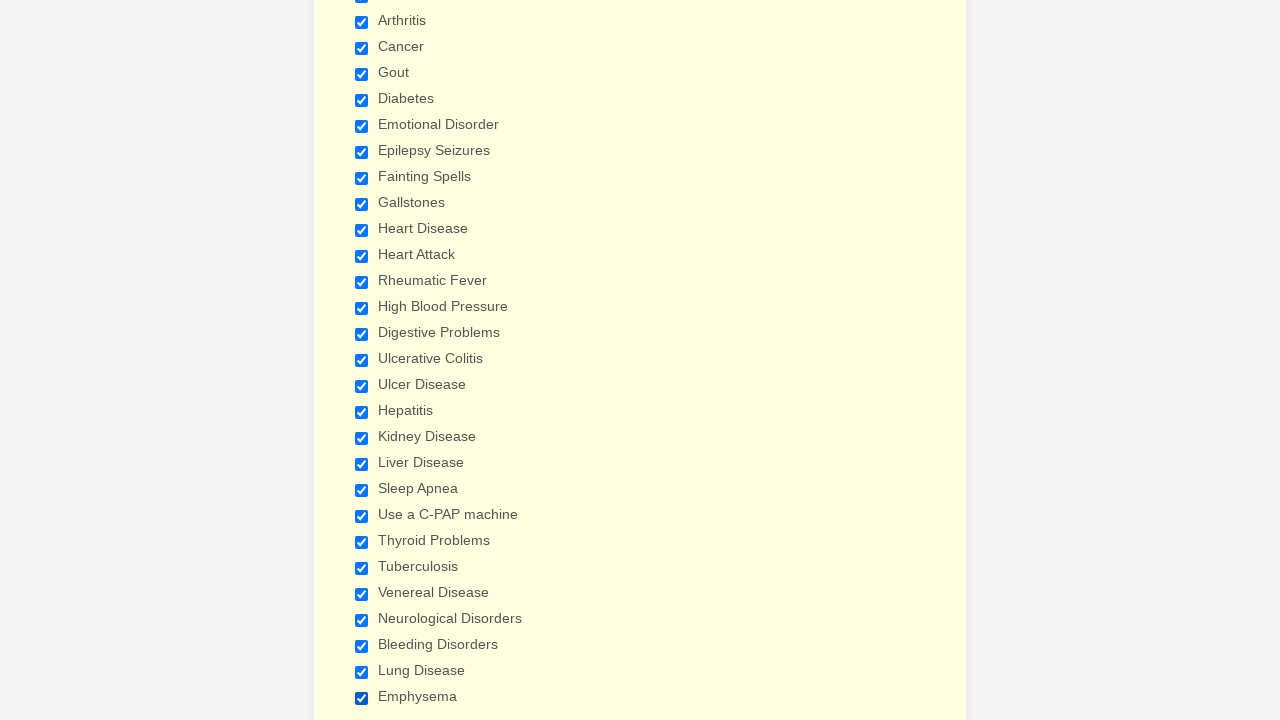

Verified that a checkbox is selected
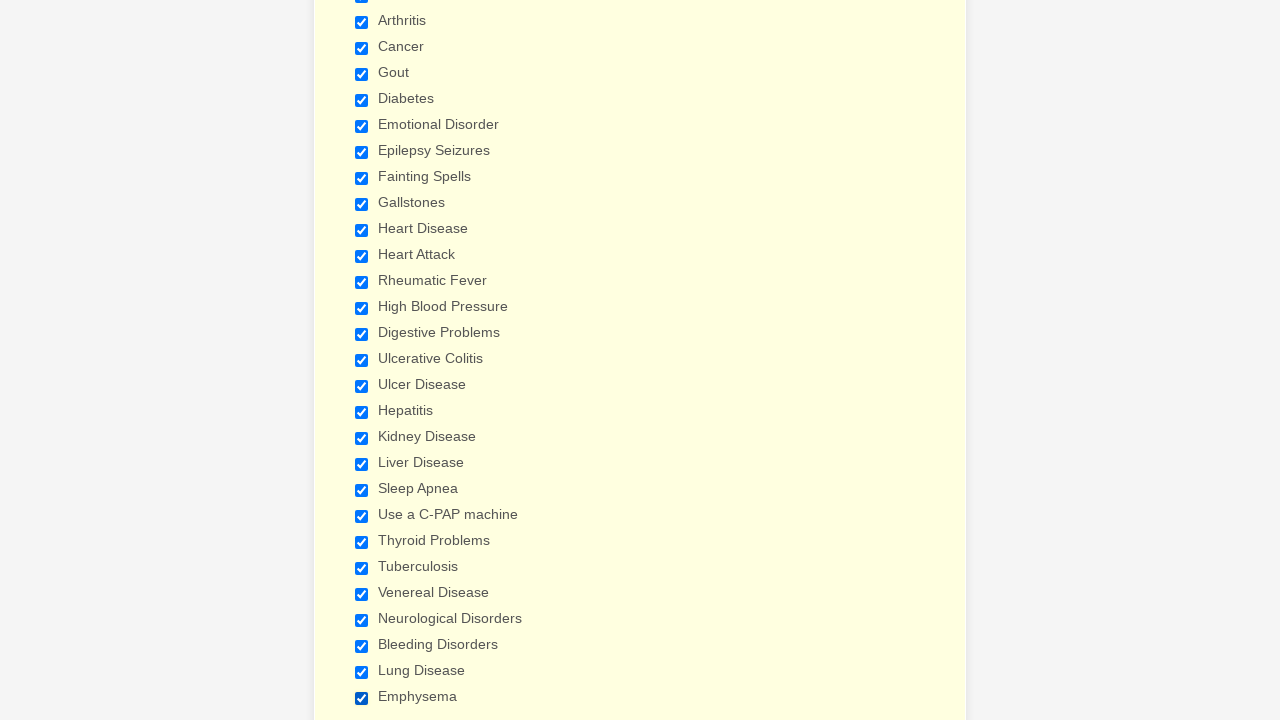

Verified that a checkbox is selected
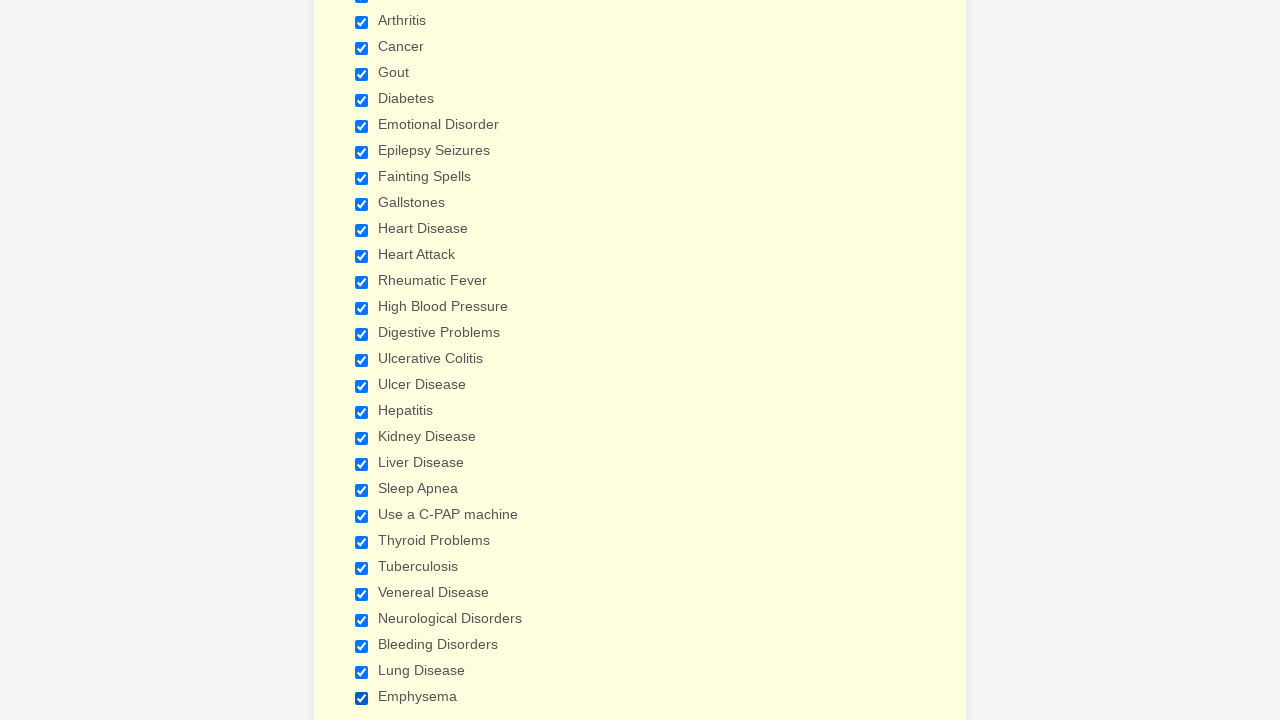

Verified that a checkbox is selected
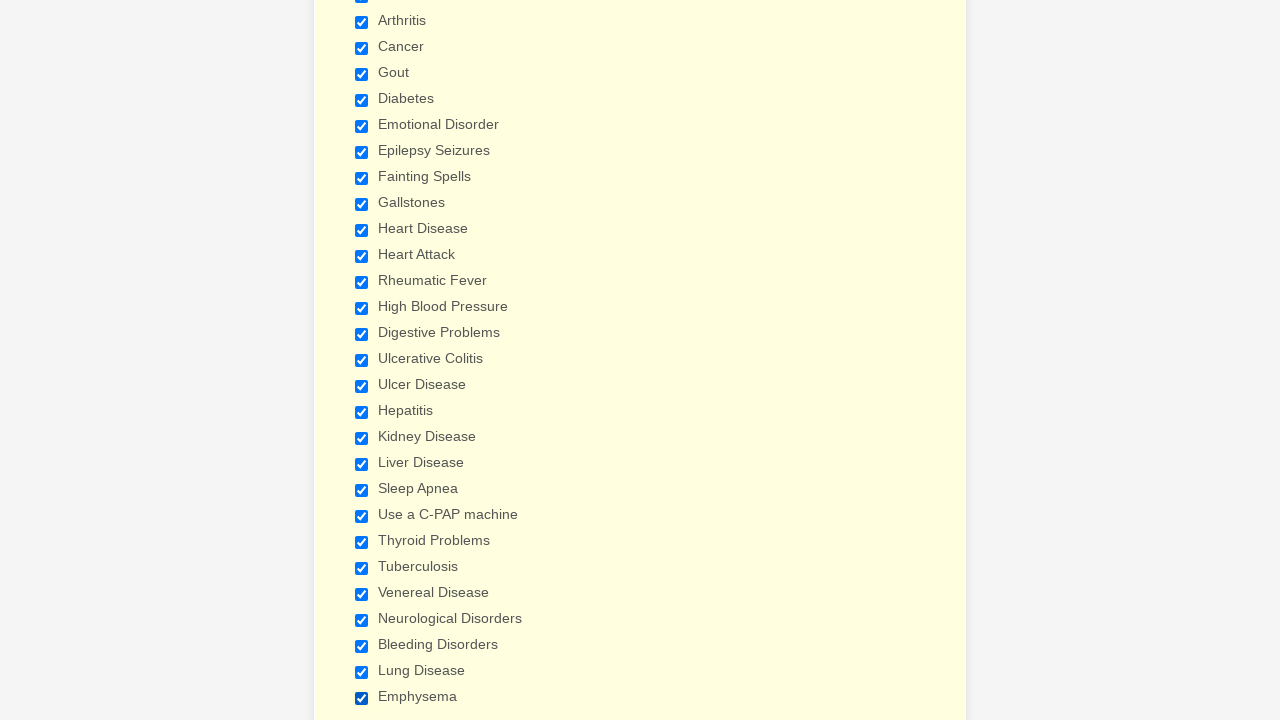

Verified that a checkbox is selected
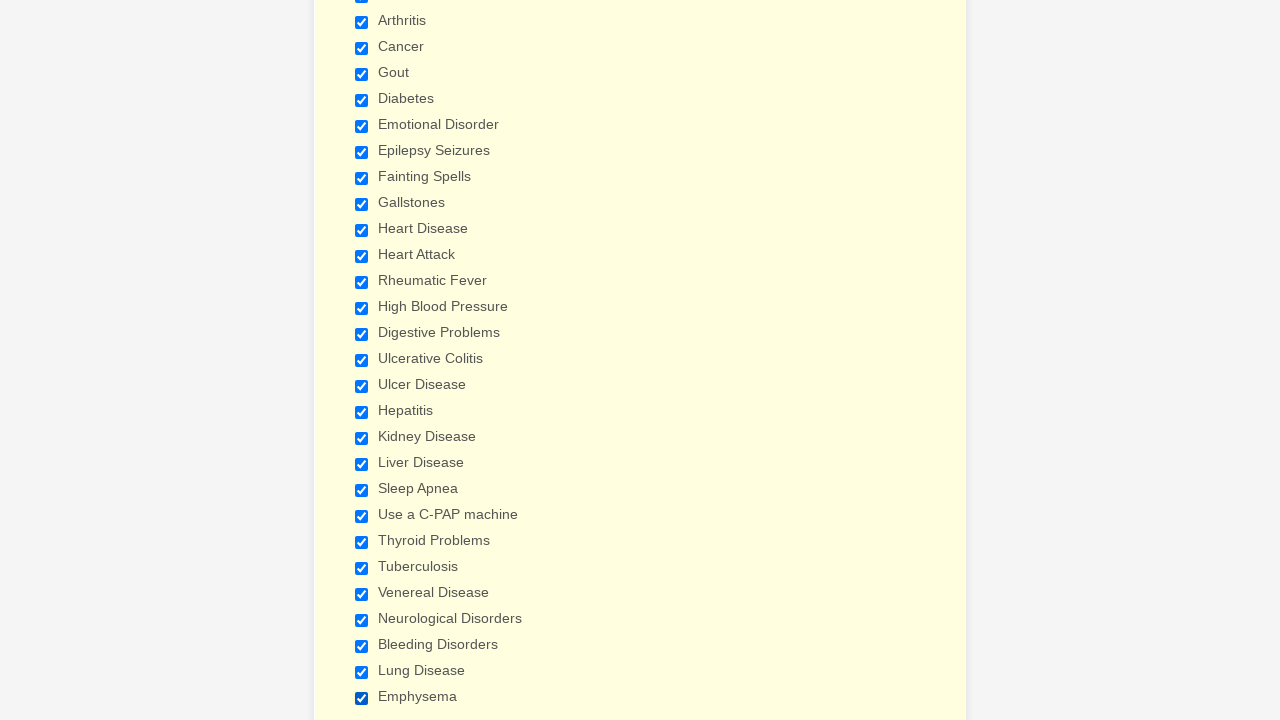

Verified that a checkbox is selected
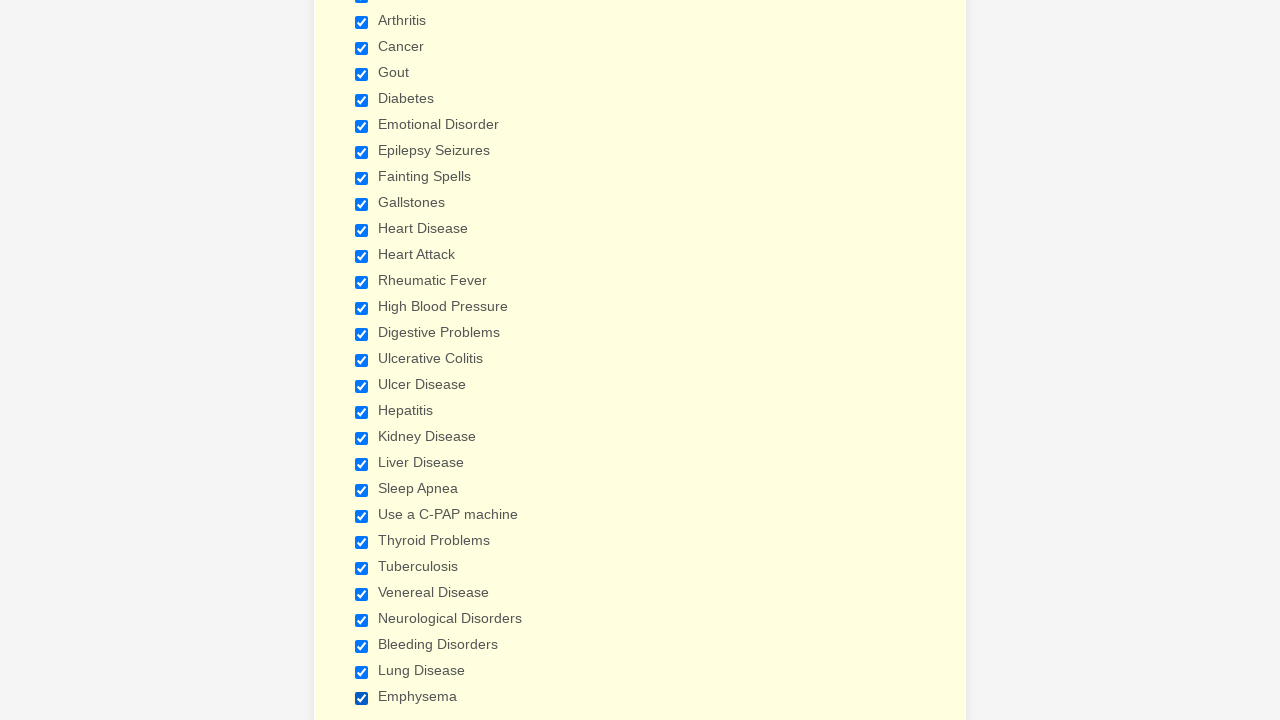

Verified that a checkbox is selected
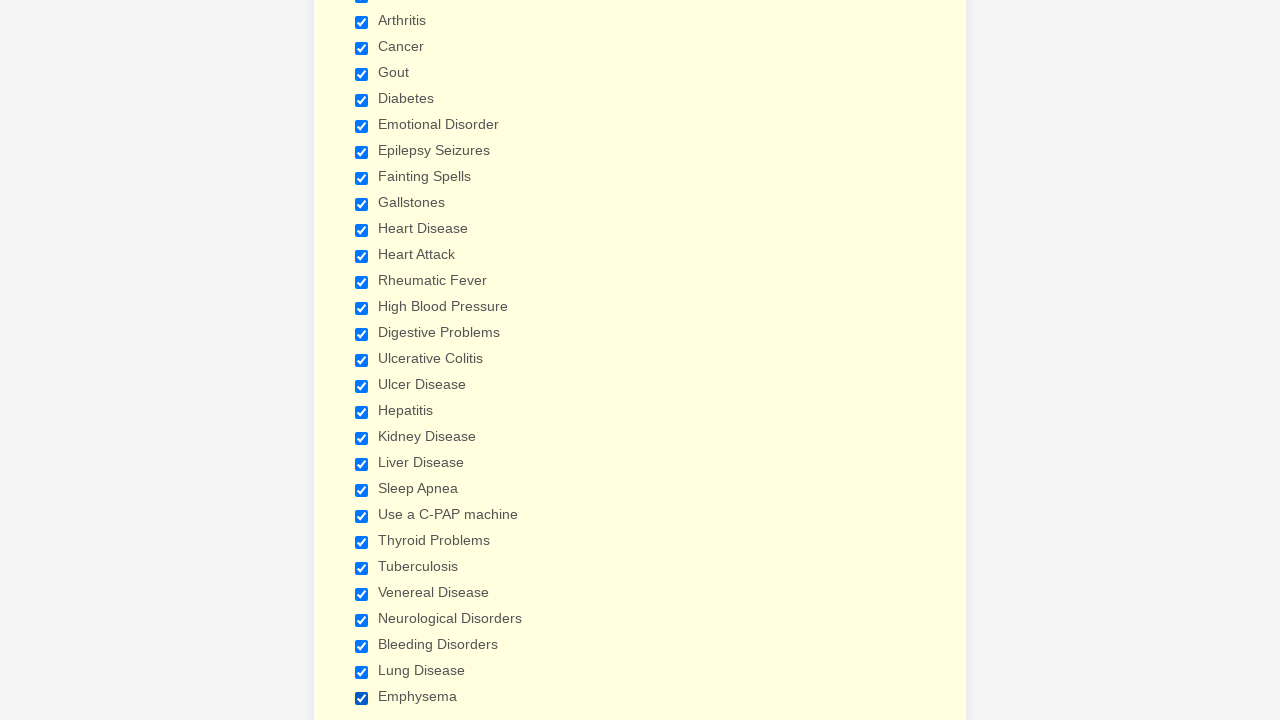

Verified that a checkbox is selected
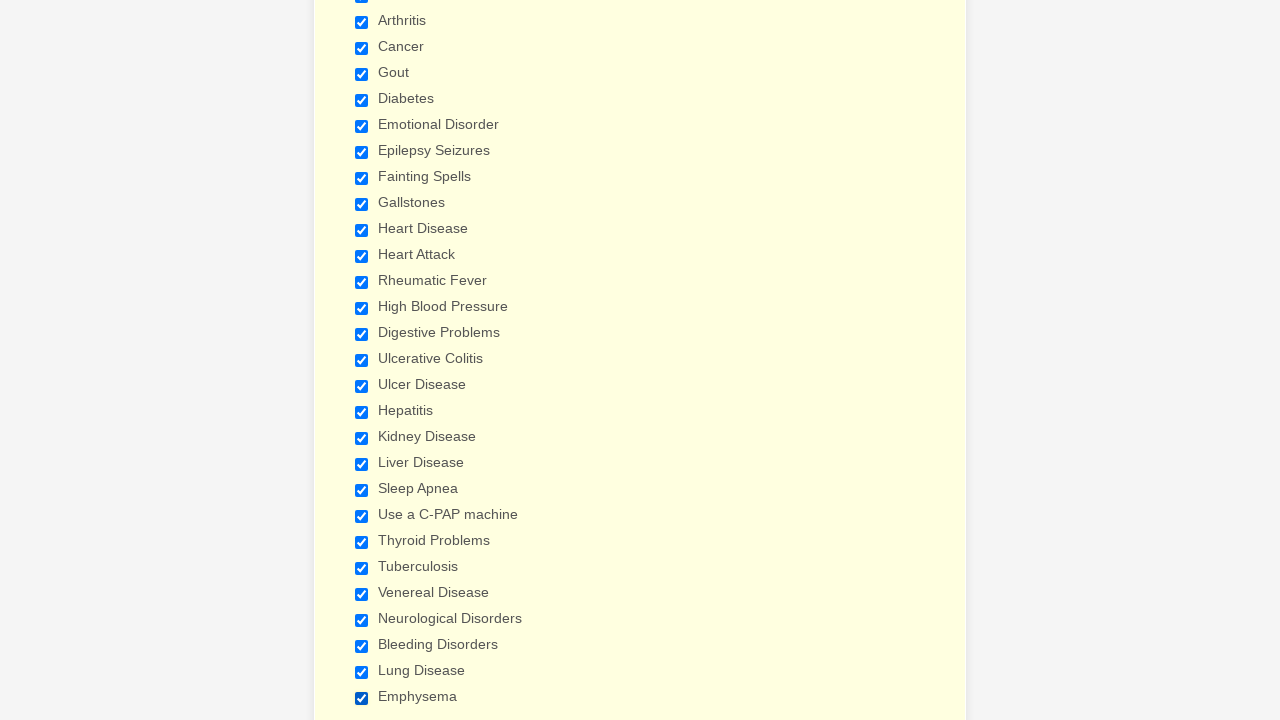

Verified that a checkbox is selected
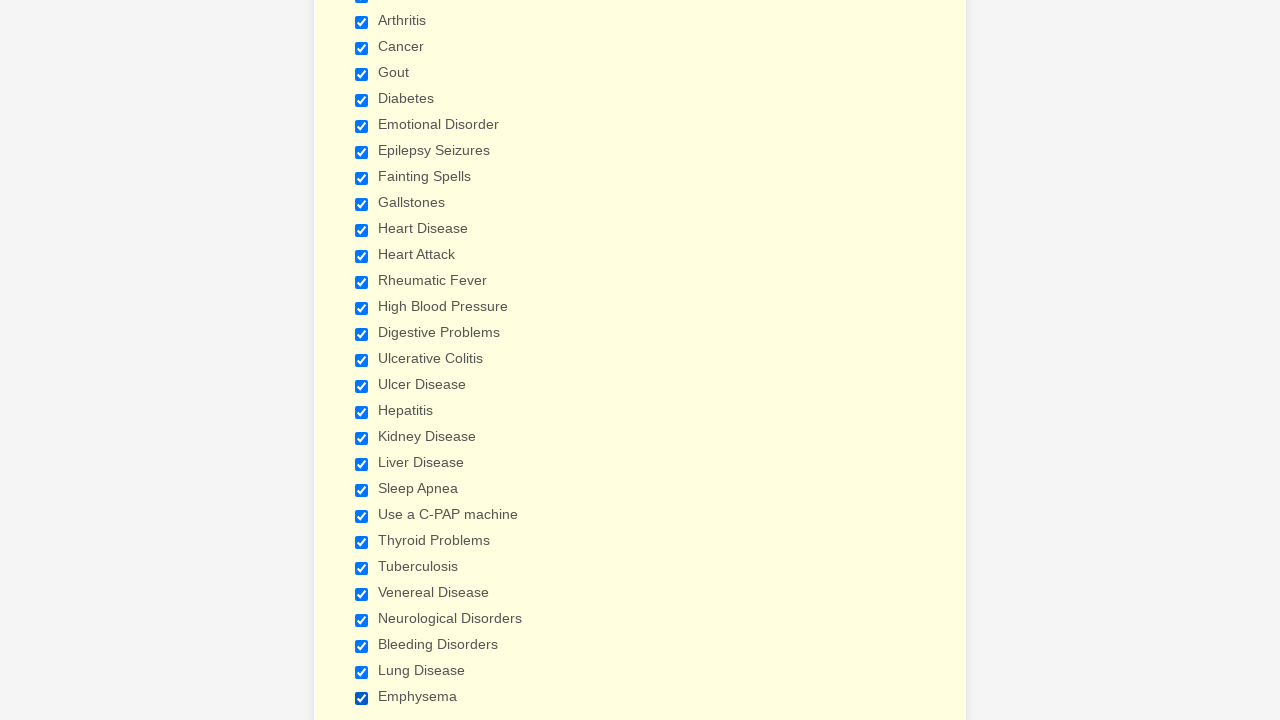

Verified that a checkbox is selected
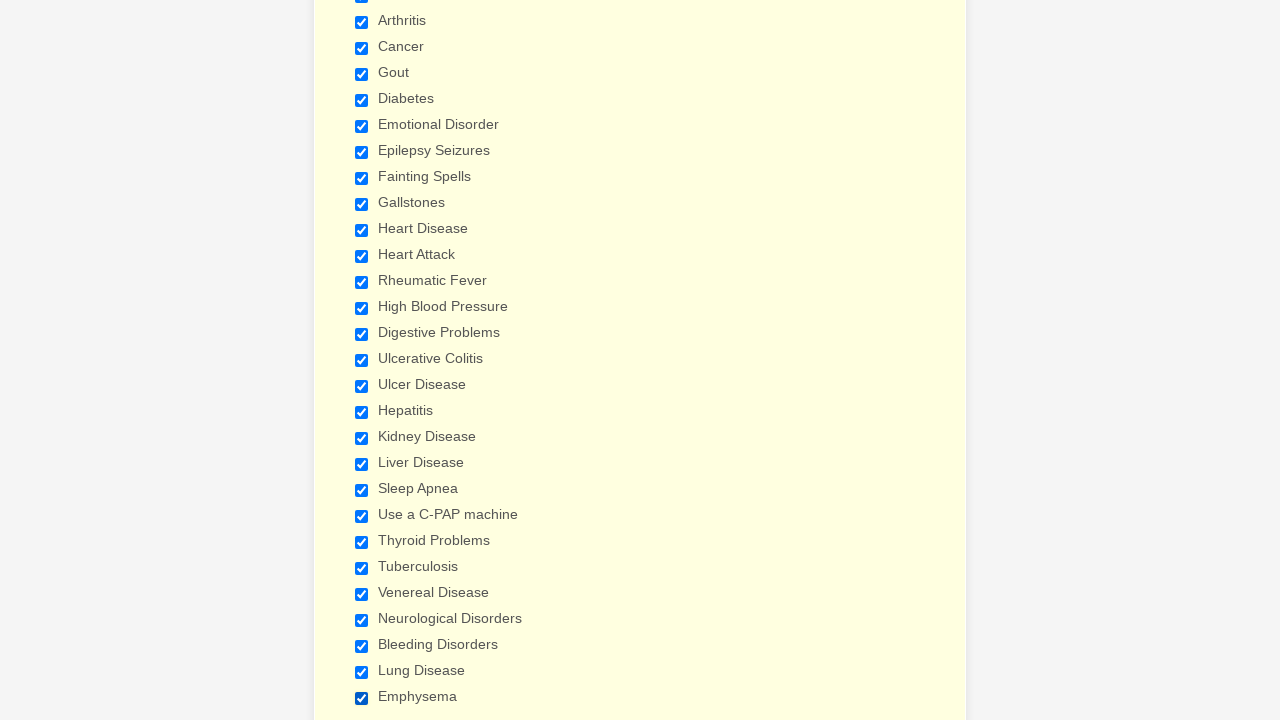

Verified that a checkbox is selected
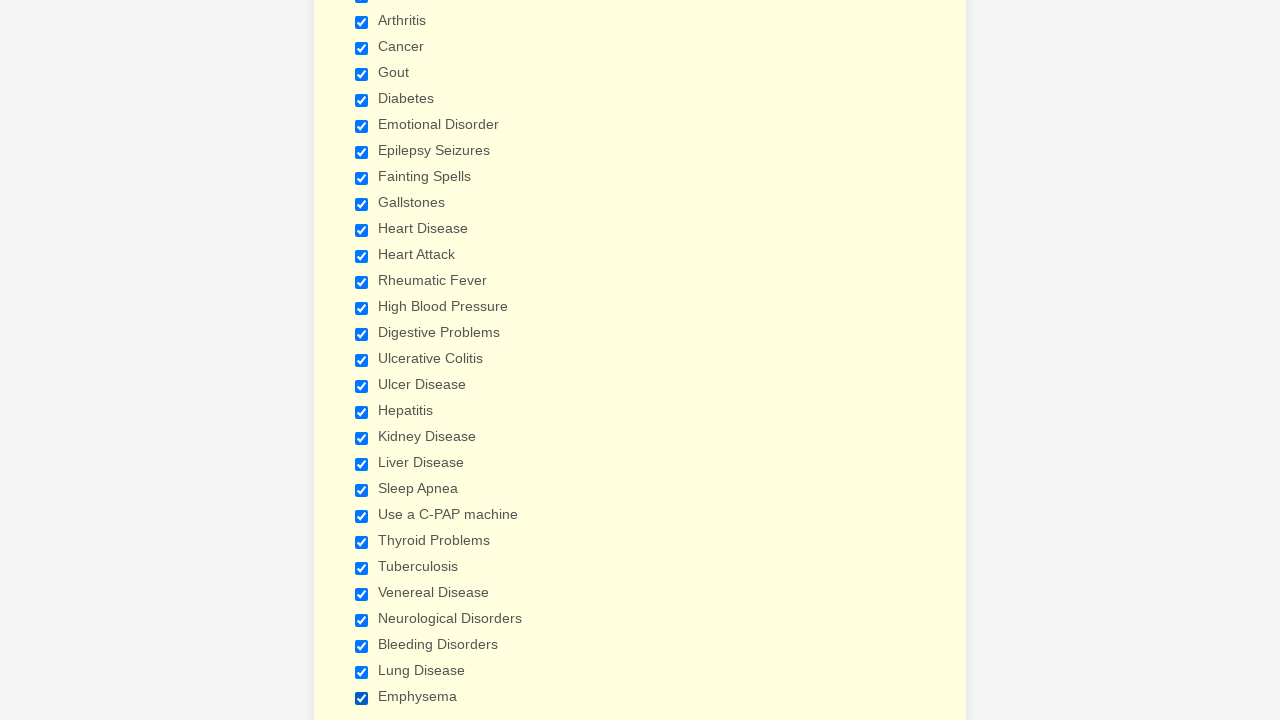

Verified that a checkbox is selected
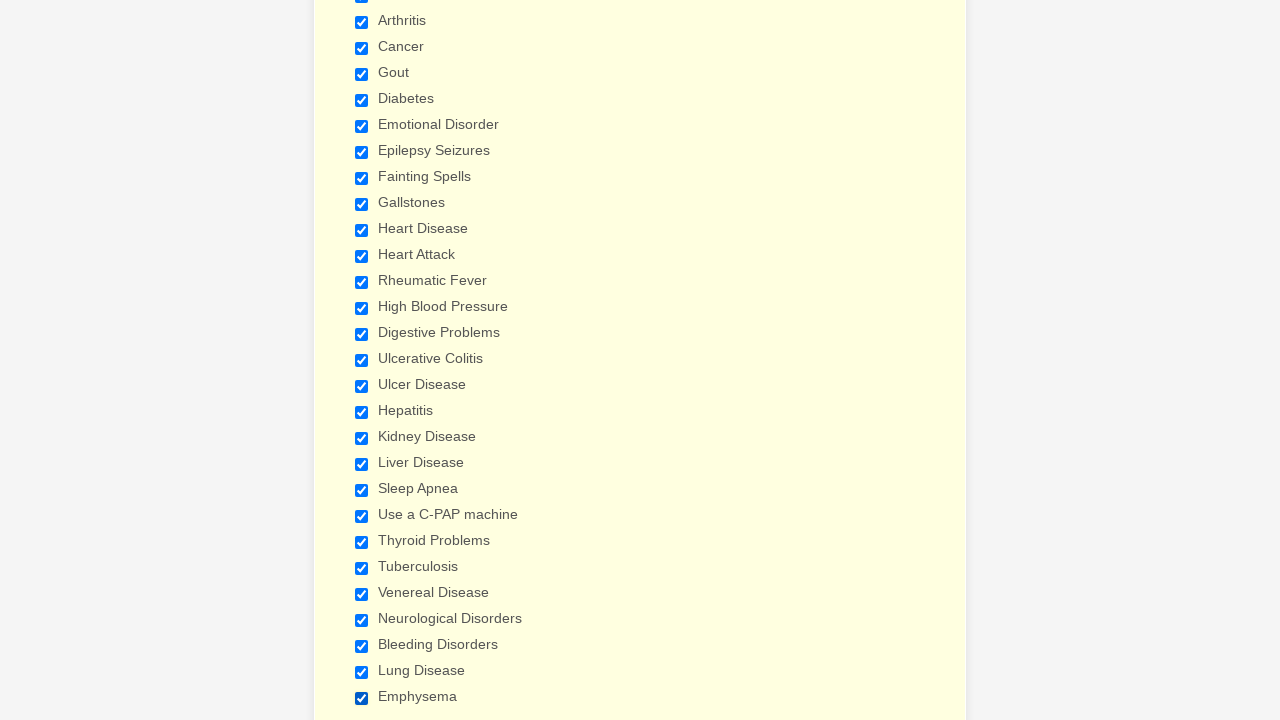

Verified that a checkbox is selected
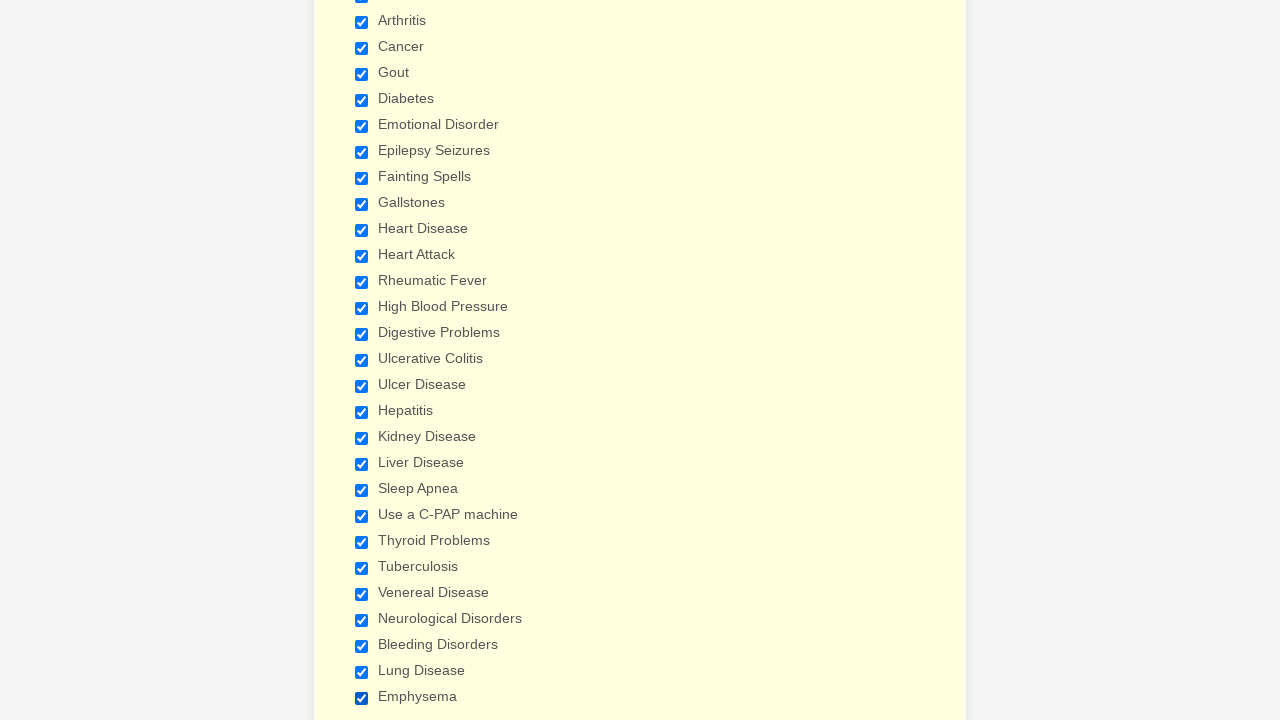

Verified that a checkbox is selected
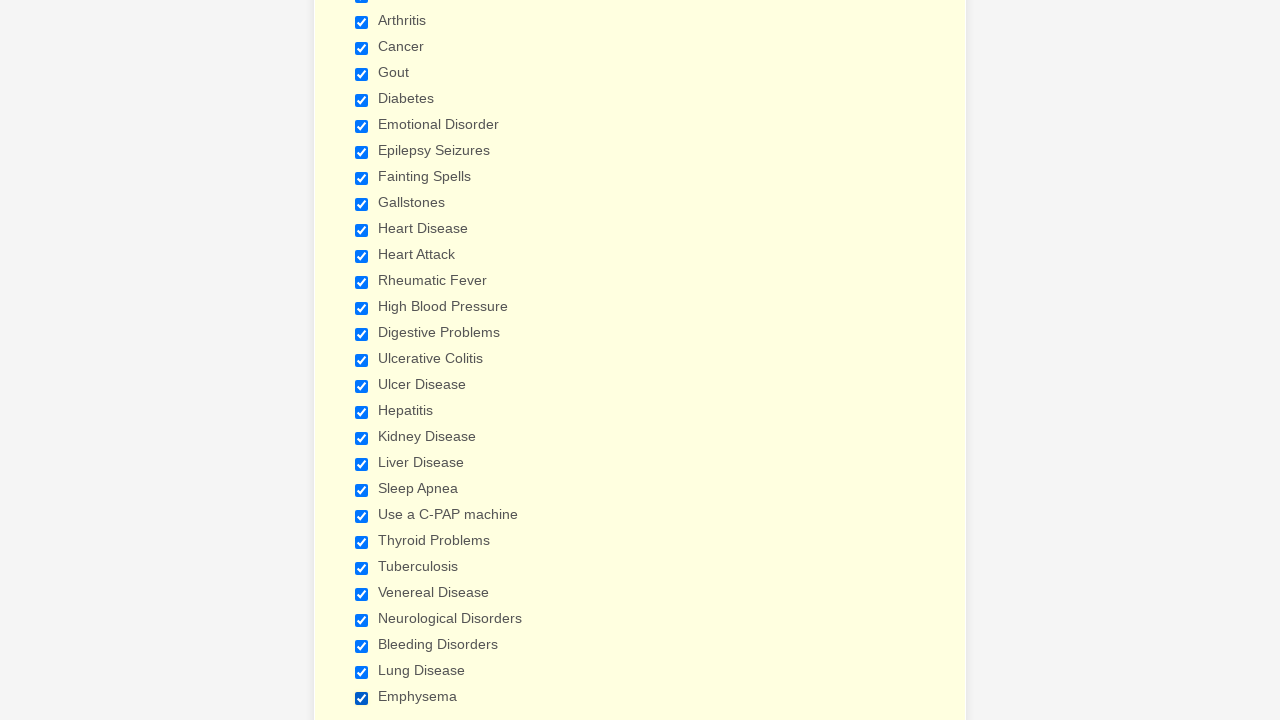

Verified that a checkbox is selected
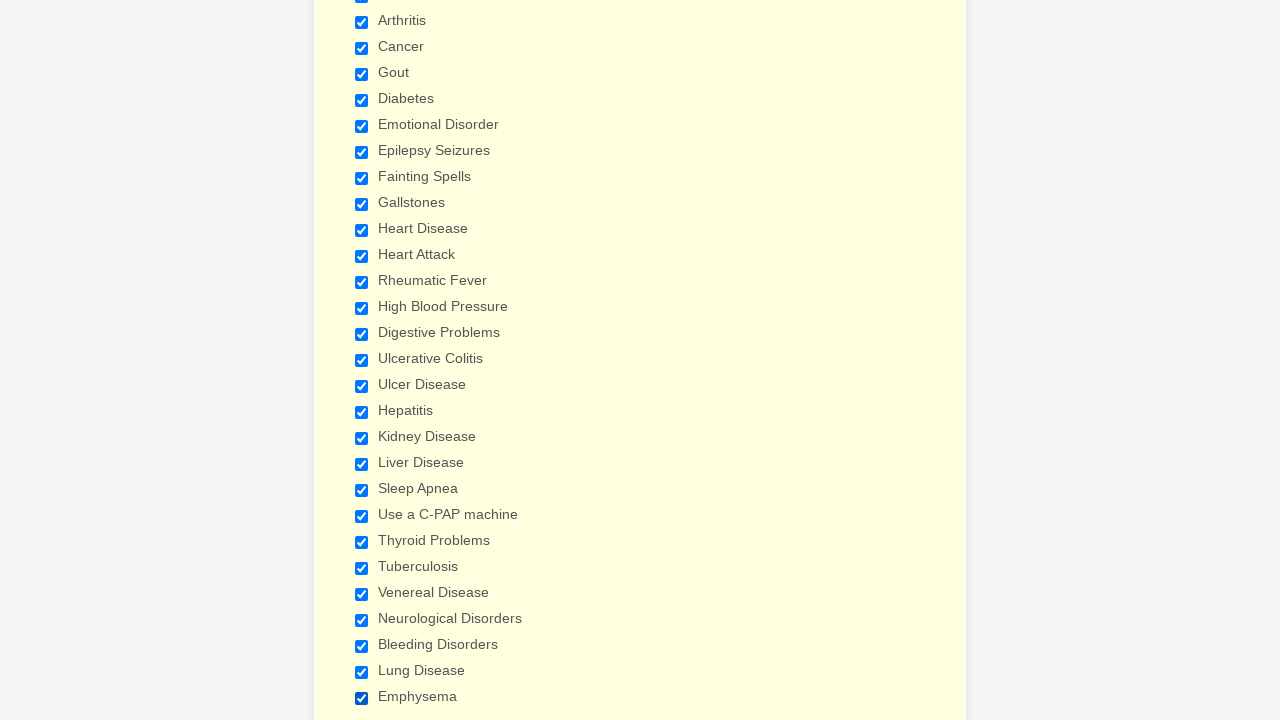

Verified that a checkbox is selected
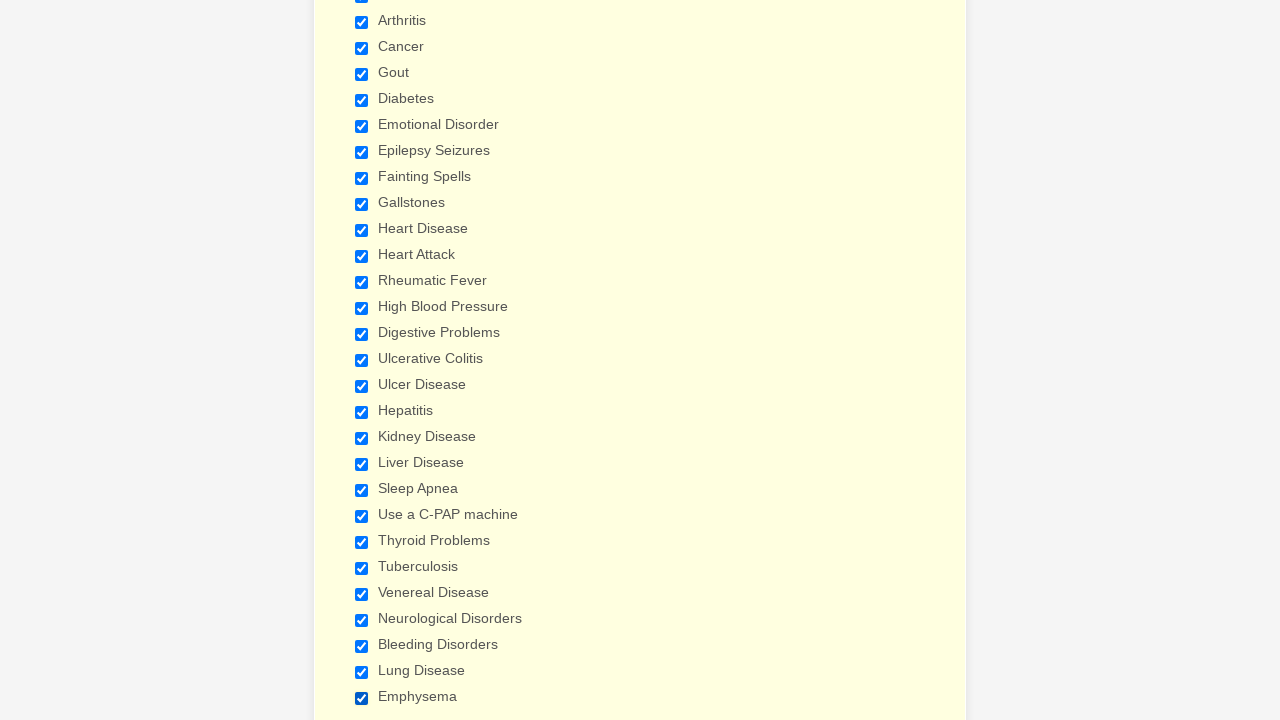

Verified that a checkbox is selected
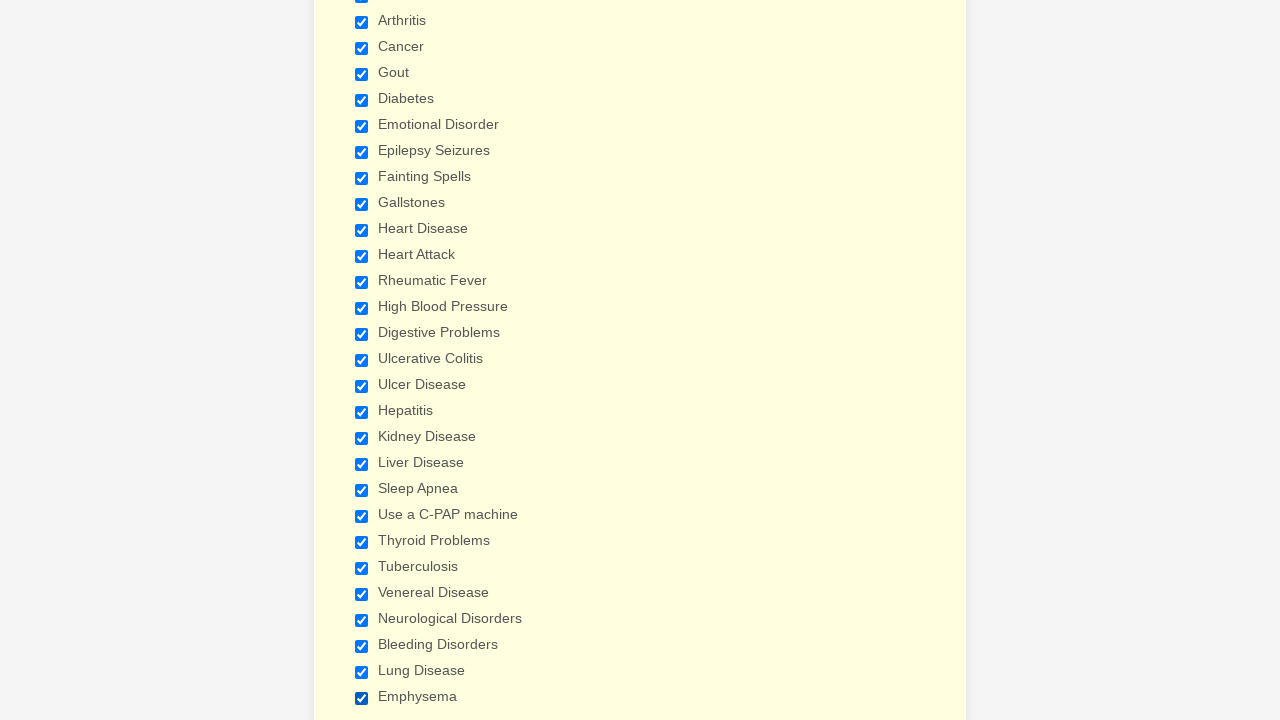

Verified that a checkbox is selected
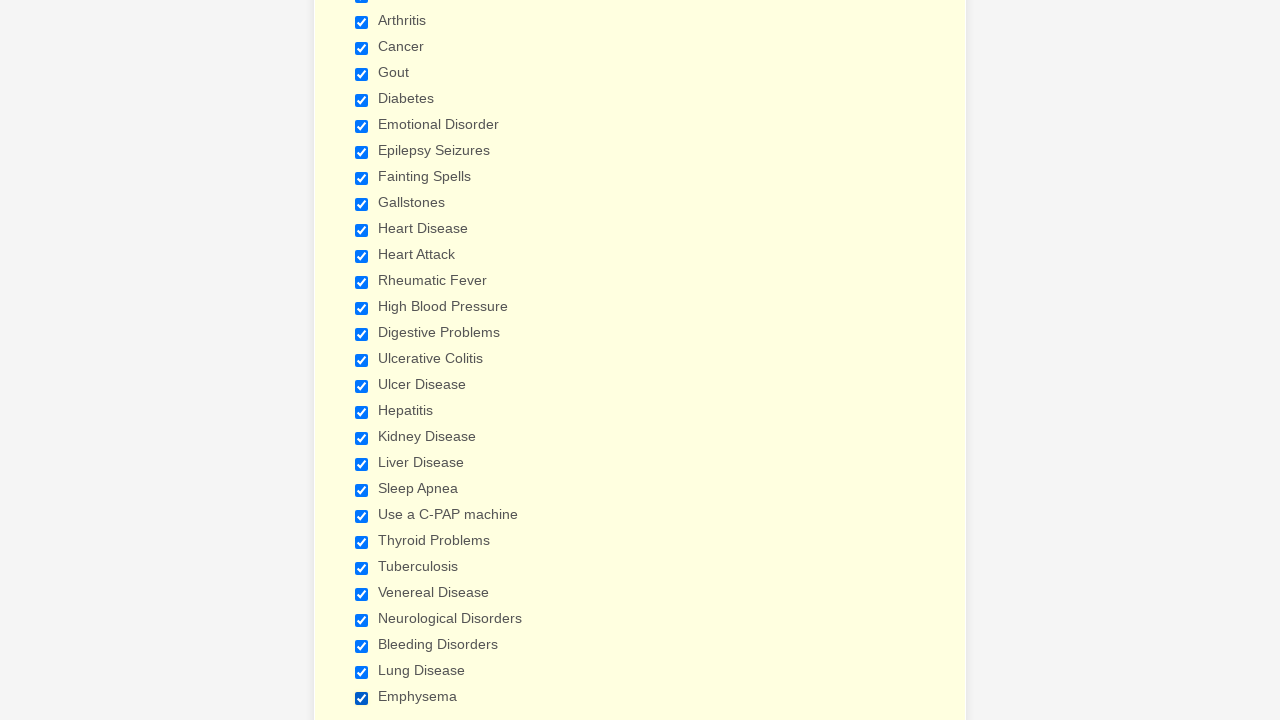

Verified that a checkbox is selected
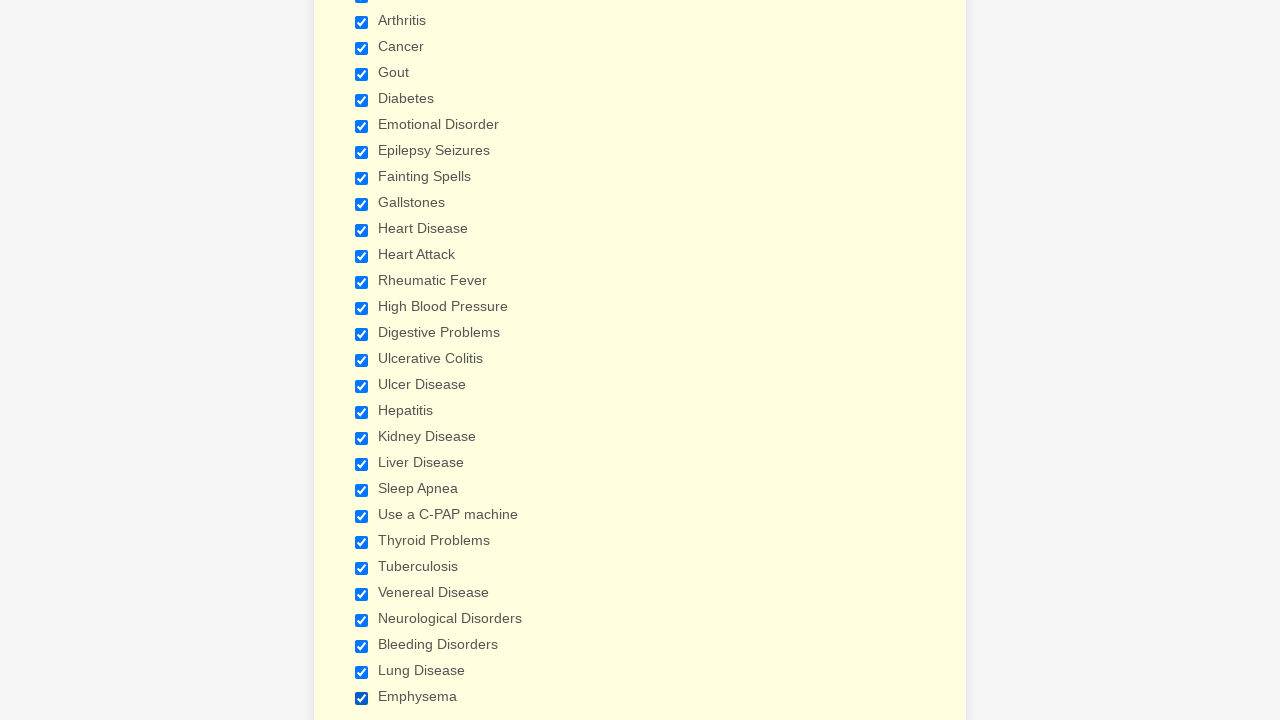

Verified that a checkbox is selected
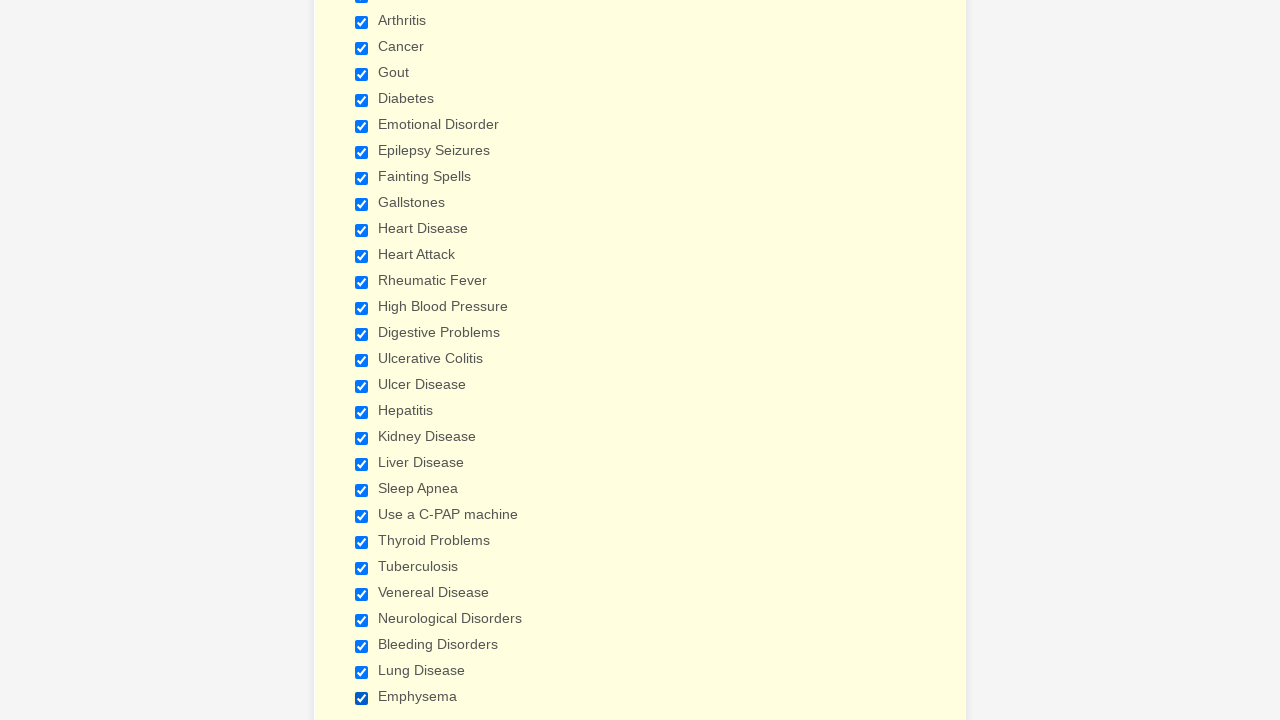

Verified that a checkbox is selected
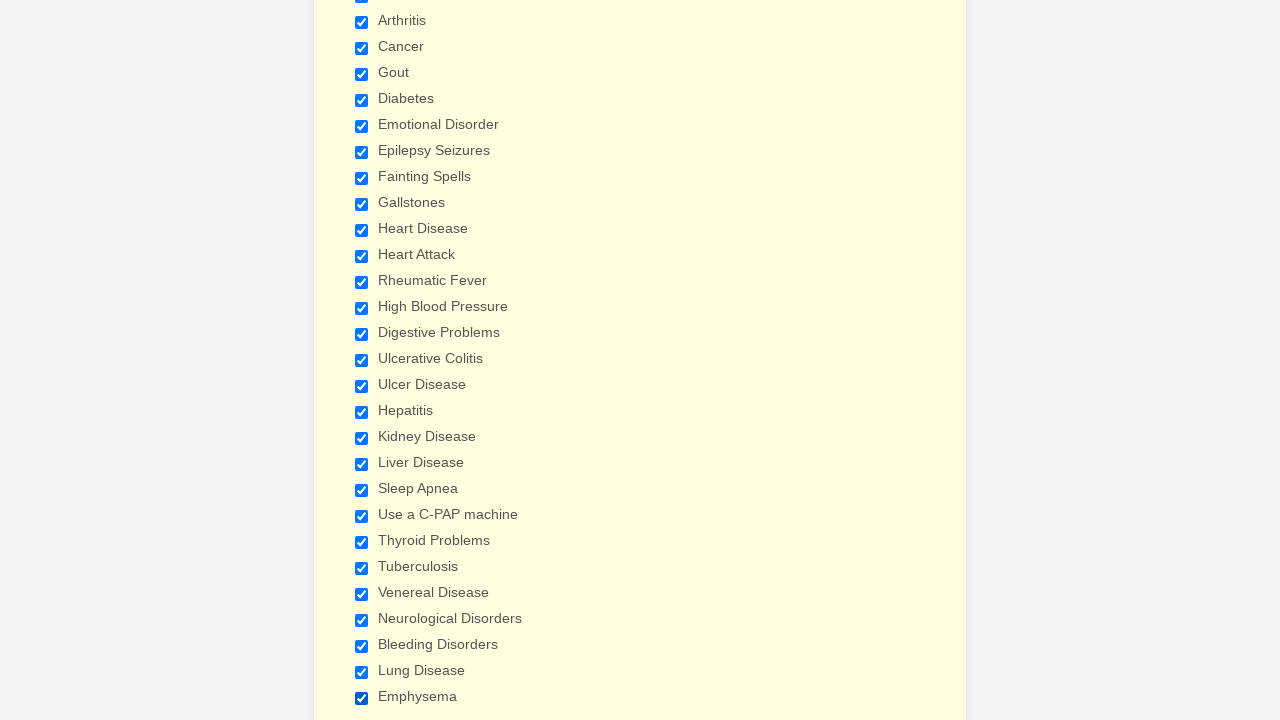

Verified that a checkbox is selected
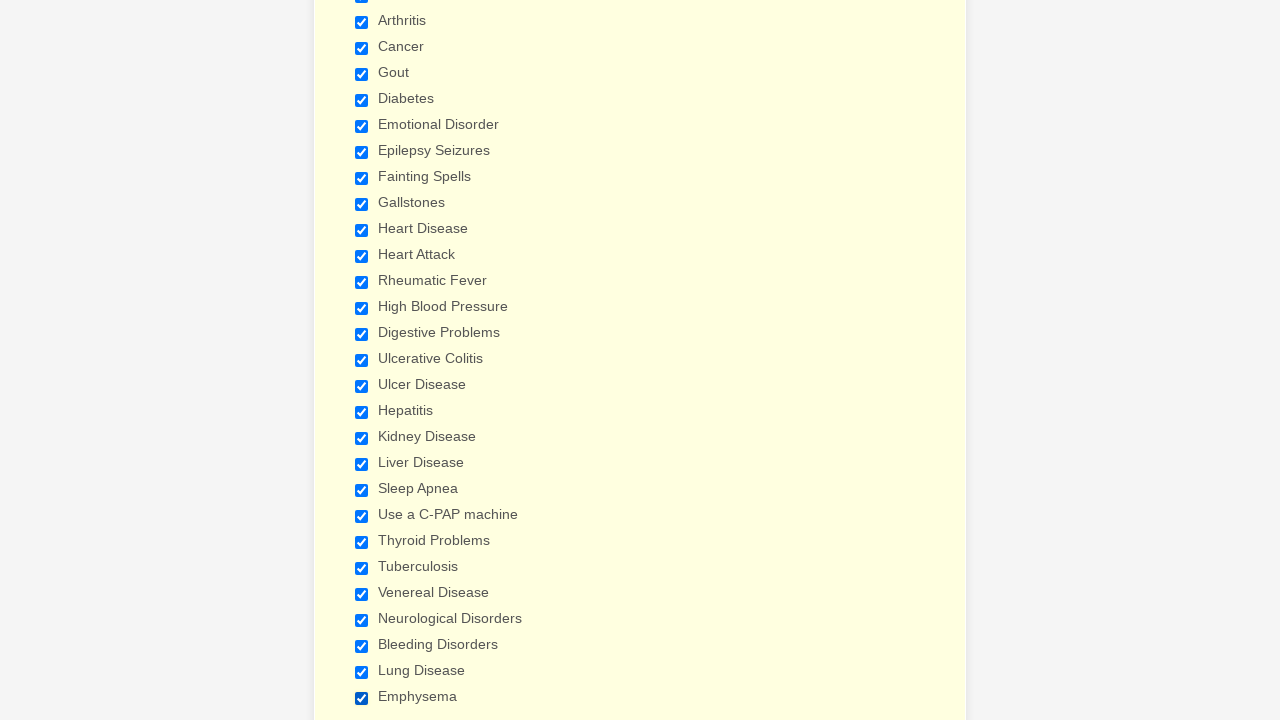

Verified that a checkbox is selected
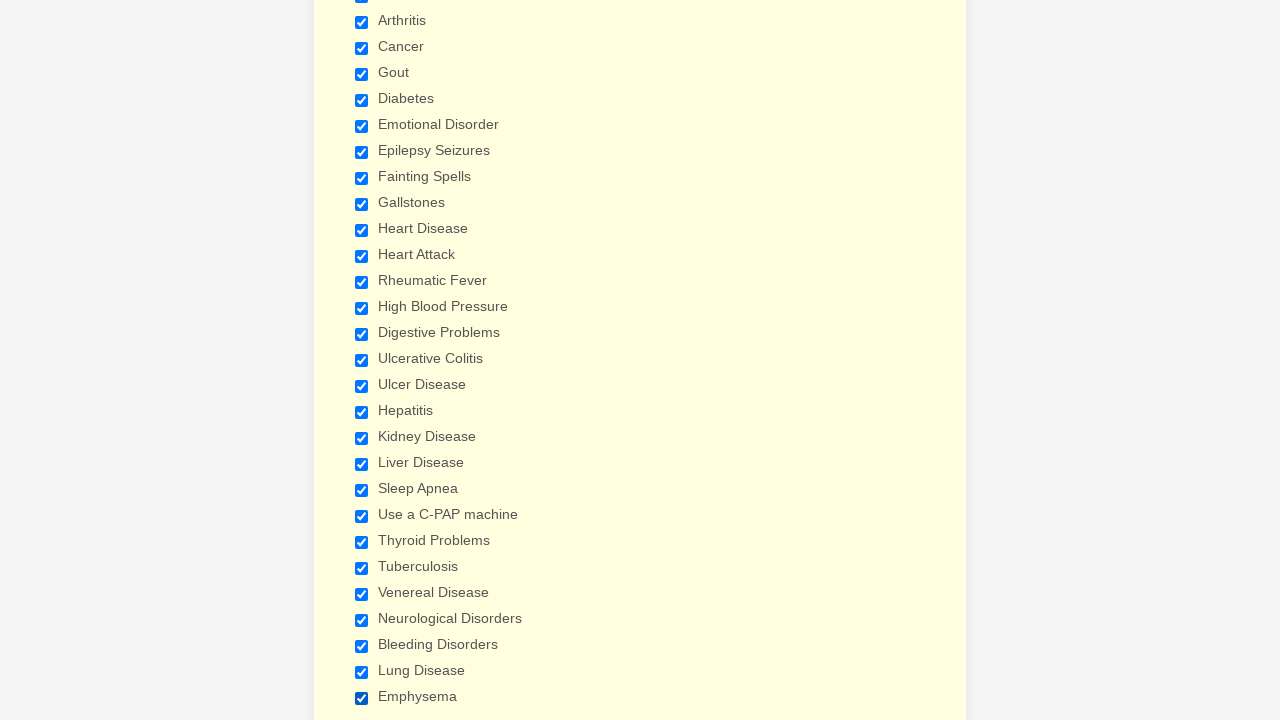

Verified that a checkbox is selected
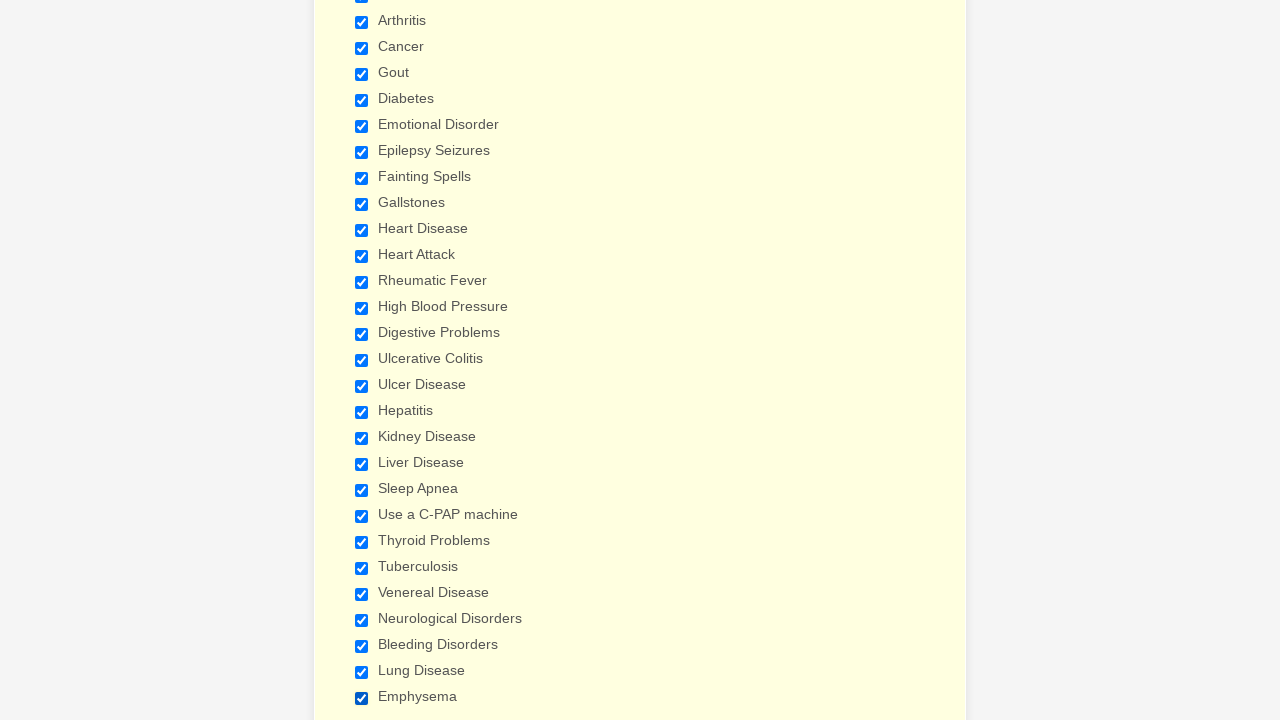

Verified that a checkbox is selected
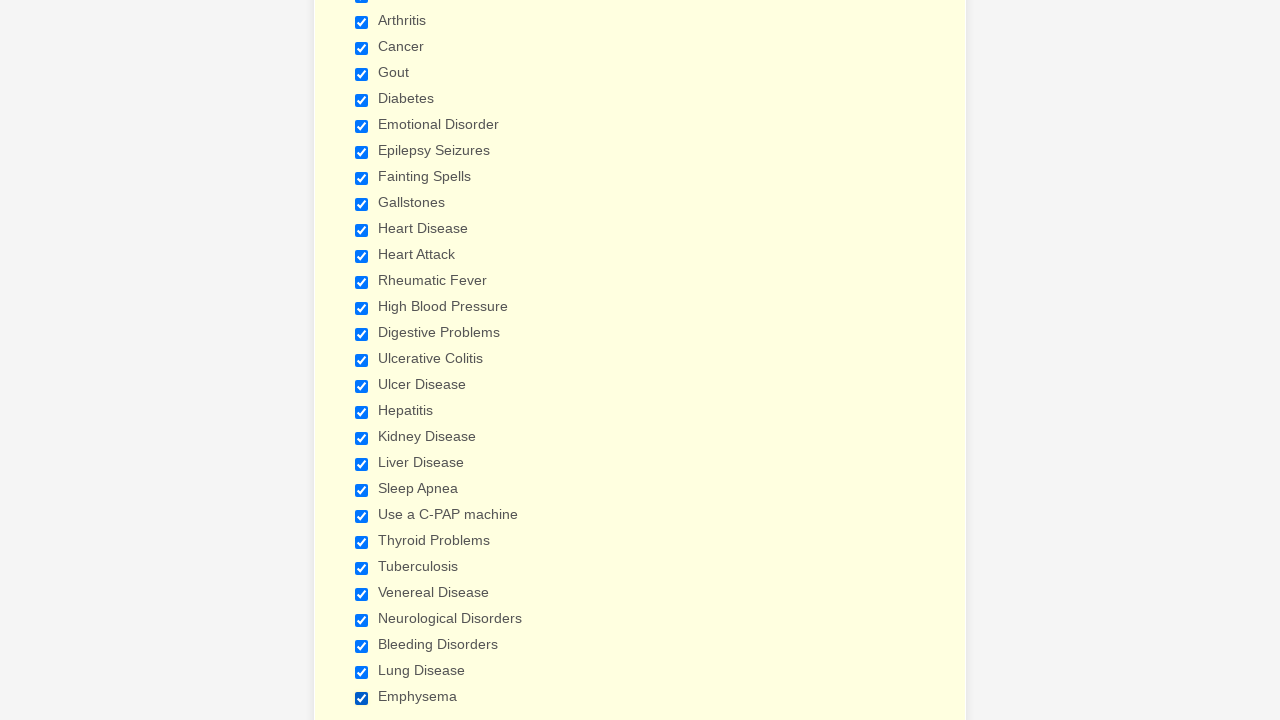

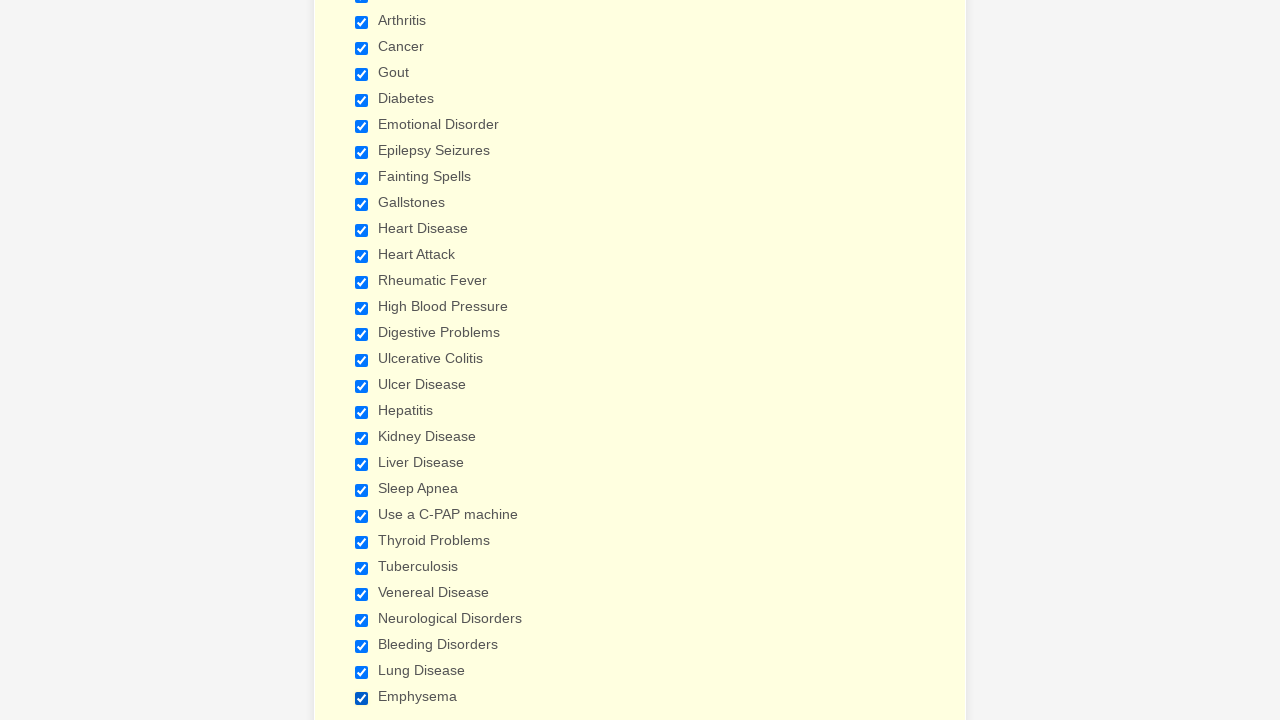